Navigates to an IPCC climate report page and expands all collapsible sections by clicking "Expand section" buttons and "Read more" links to reveal the full content.

Starting URL: https://www.ipcc.ch/report/ar6/syr/longer-report/

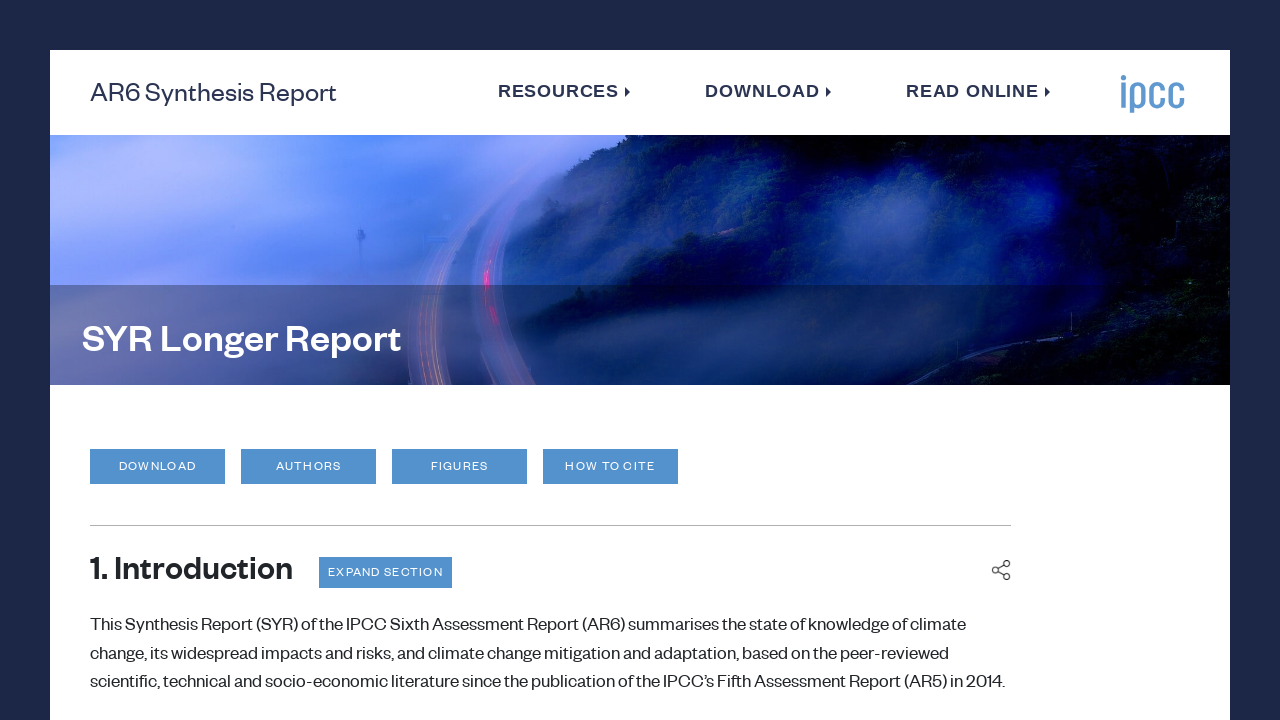

Waited for page DOM content to load
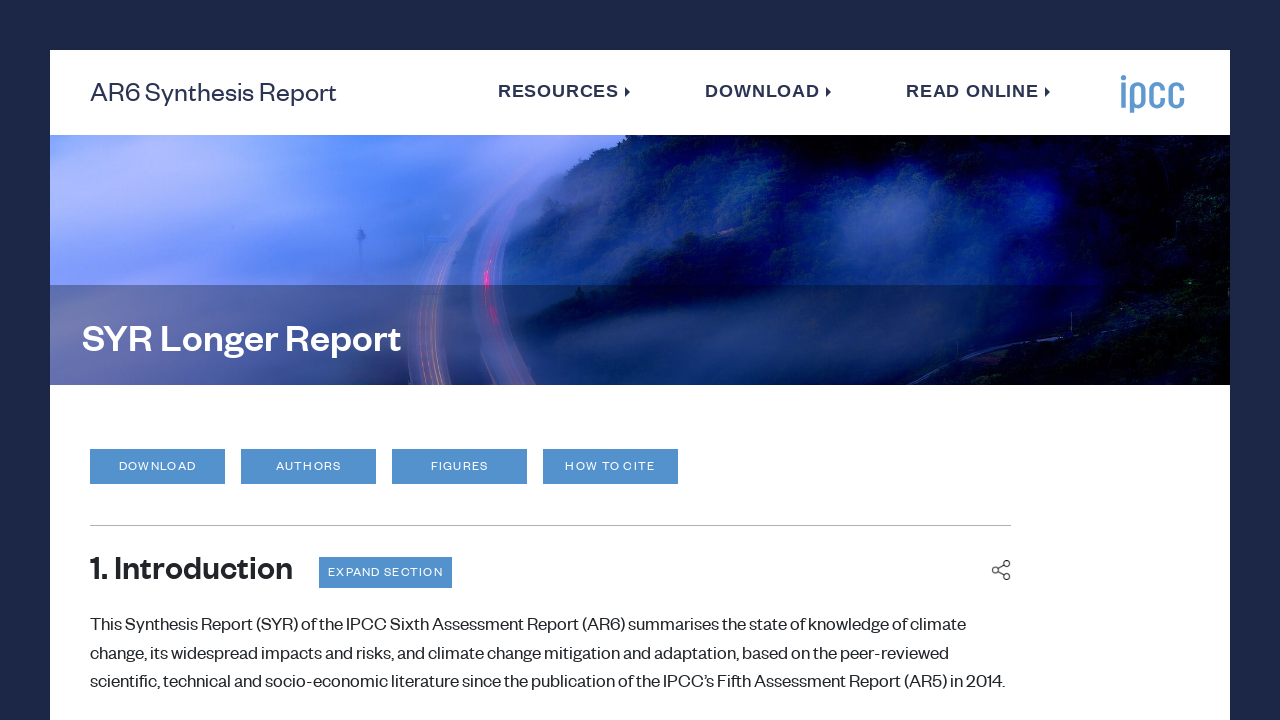

Waited 3 seconds for dynamic content to load
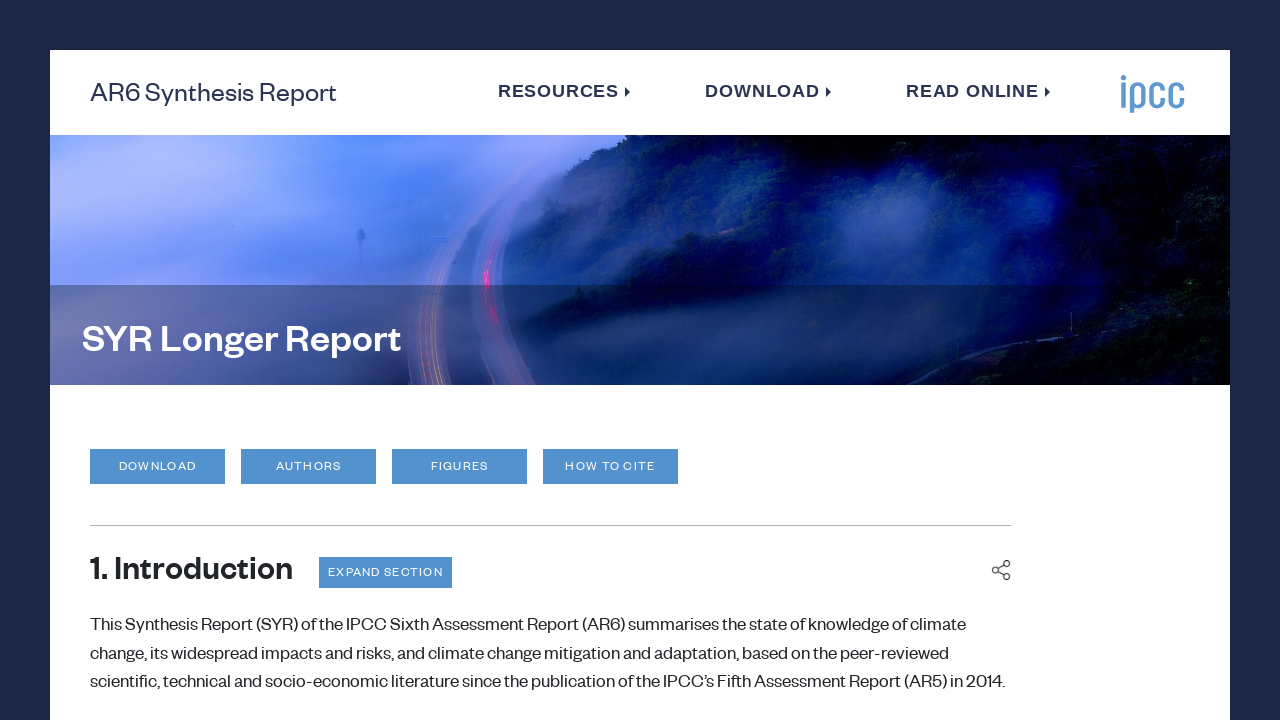

Located all 'Expand section' buttons
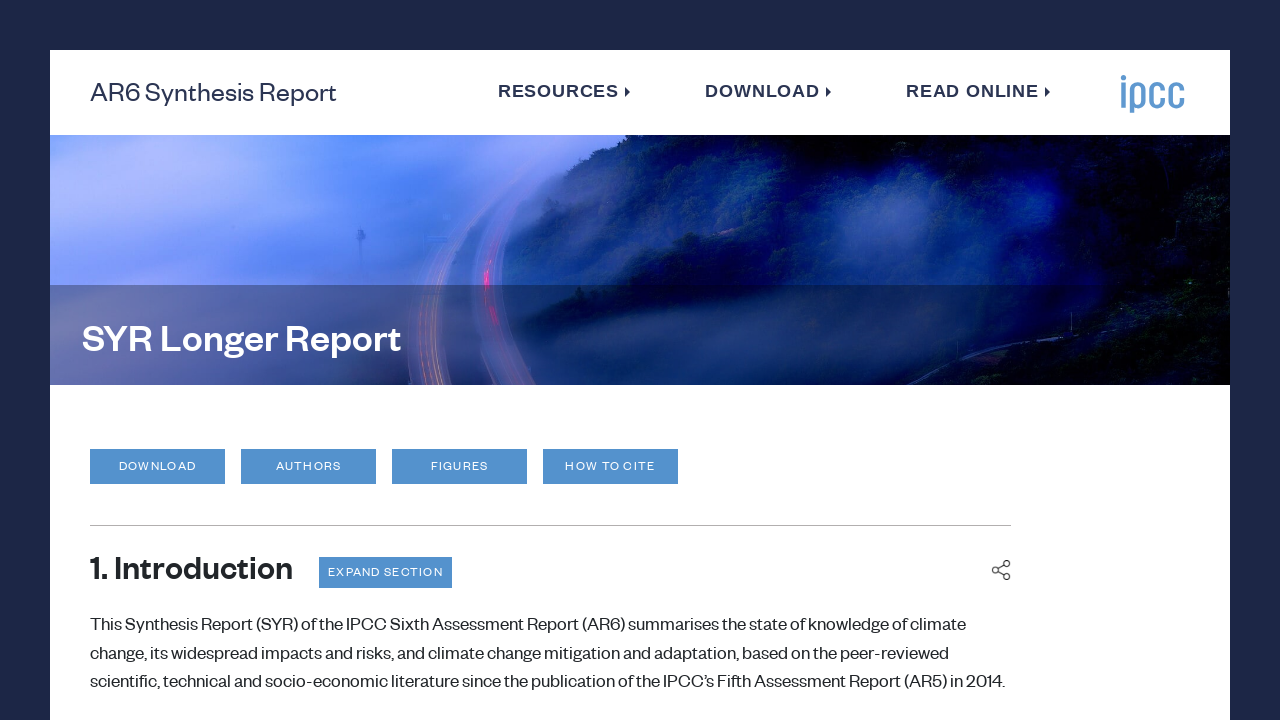

Found 4 'Expand section' buttons
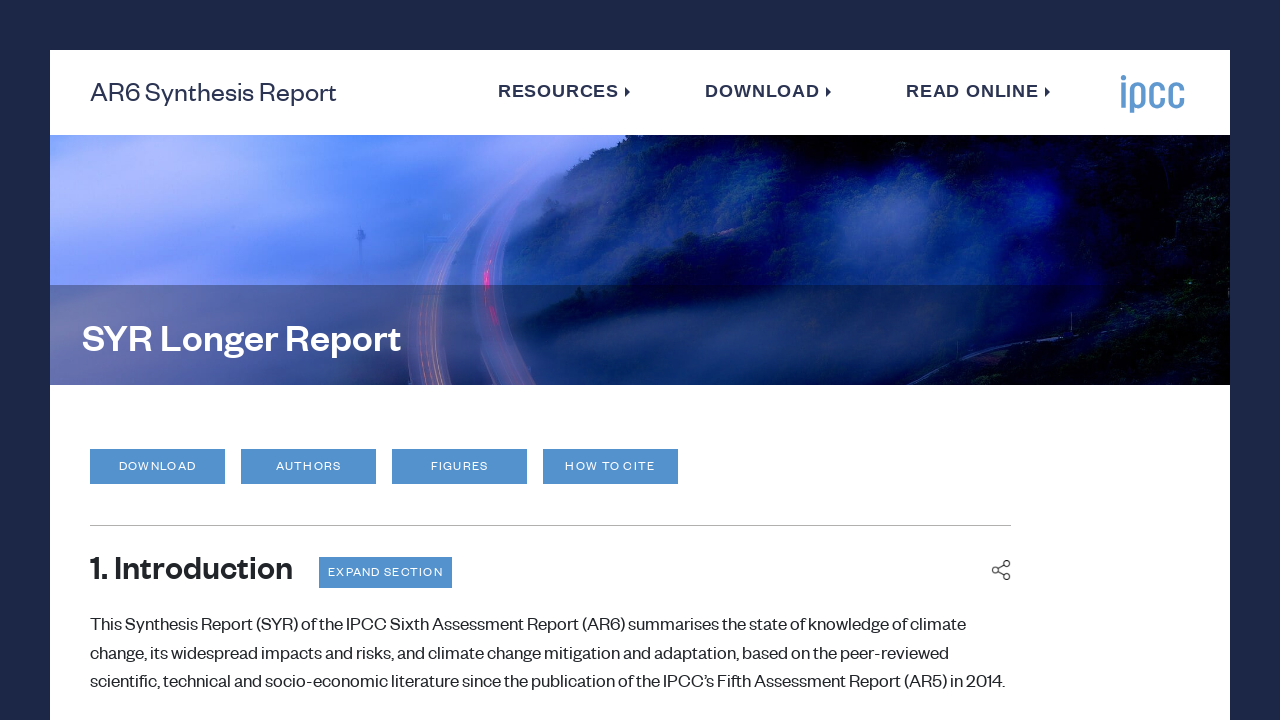

Scrolled 'Expand section' button 1/4 into view
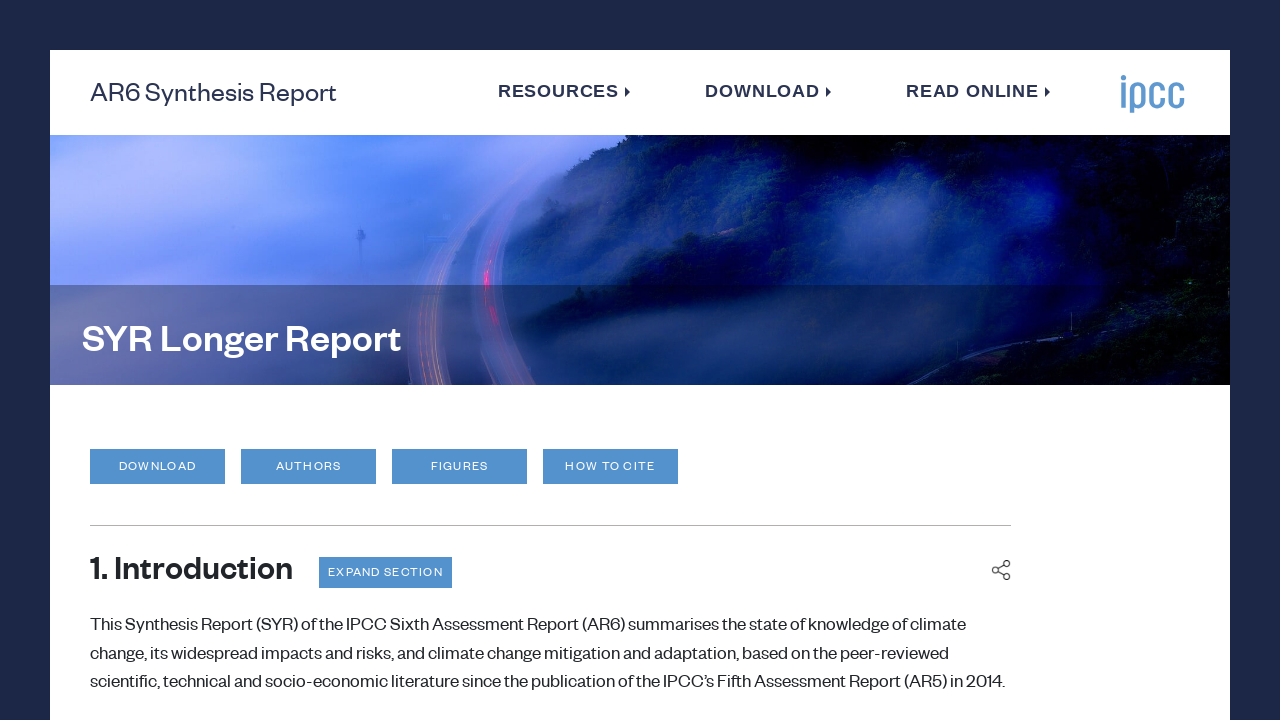

Clicked 'Expand section' button 1/4 at (385, 572) on button.chapter-expand:has-text("Expand section") >> nth=0
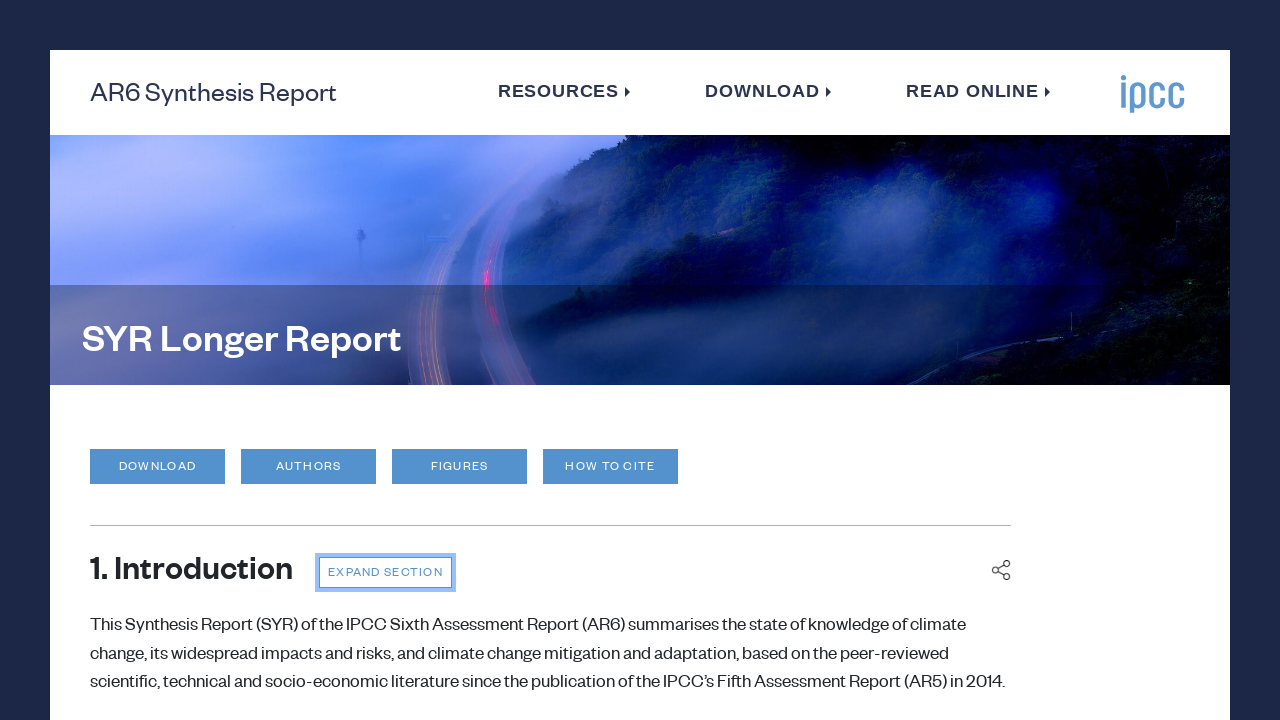

Waited for section 1/4 to expand
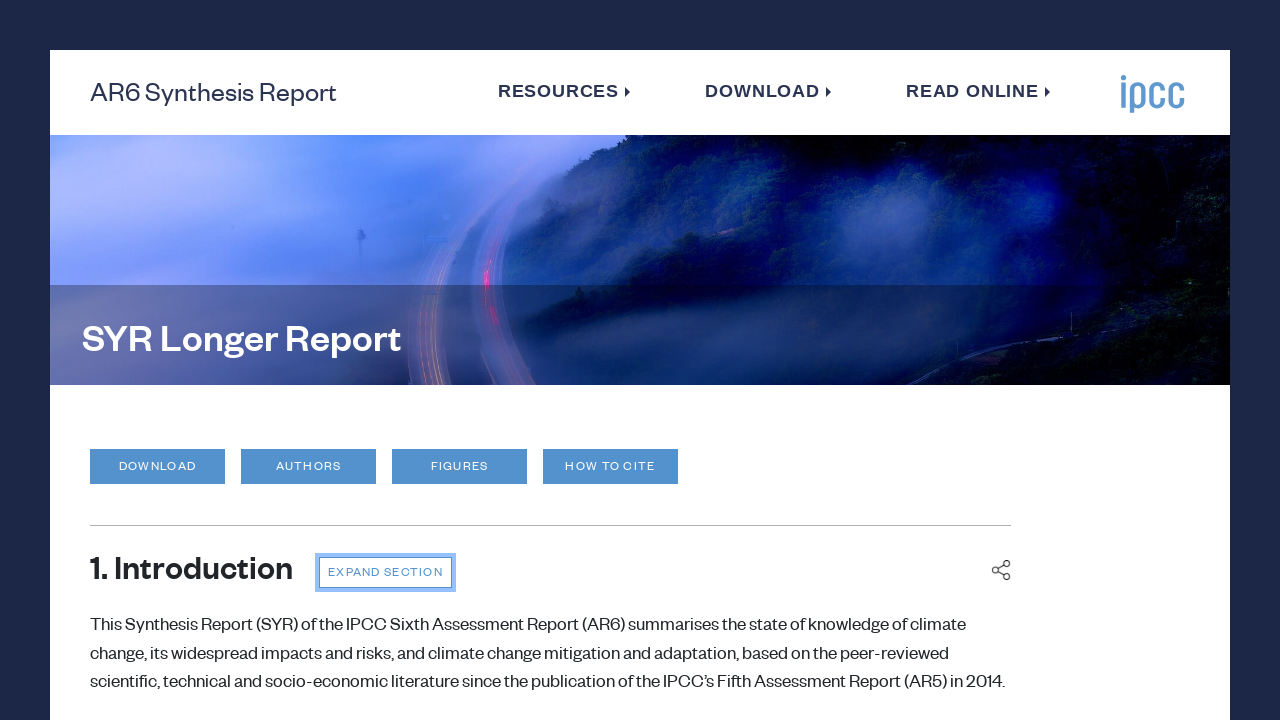

Scrolled 'Expand section' button 2/4 into view
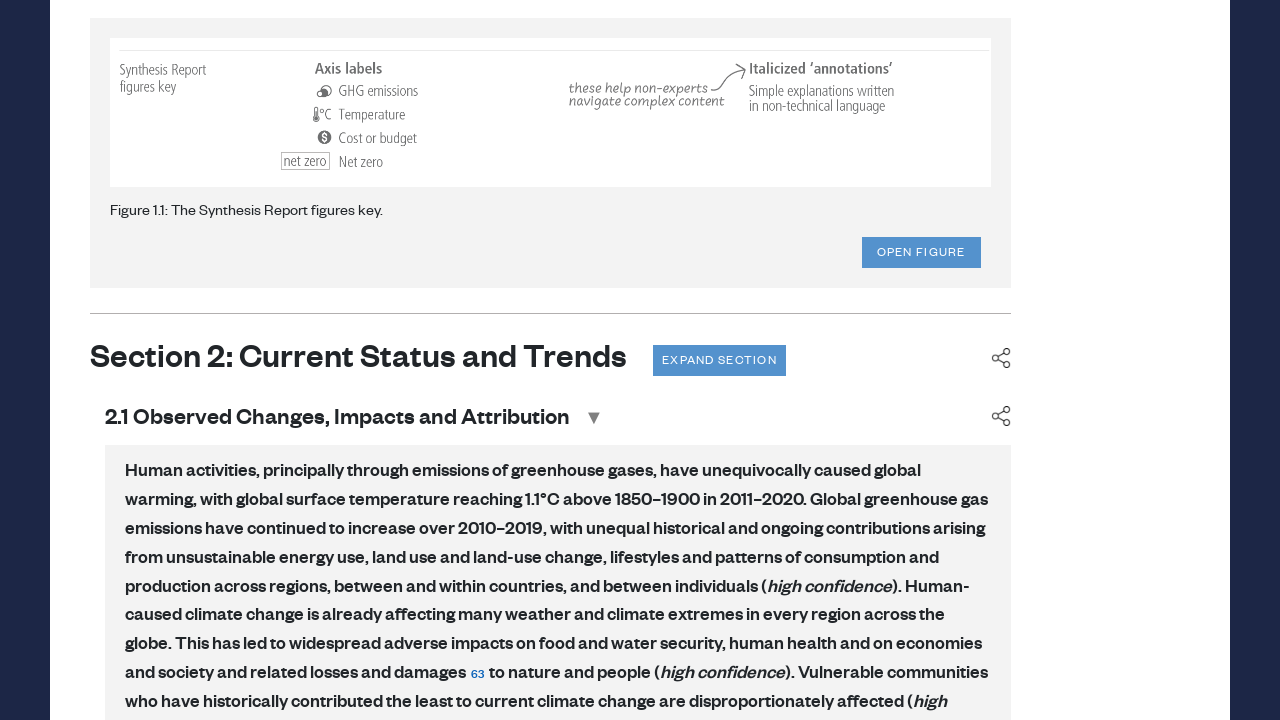

Clicked 'Expand section' button 2/4 at (719, 360) on button.chapter-expand:has-text("Expand section") >> nth=1
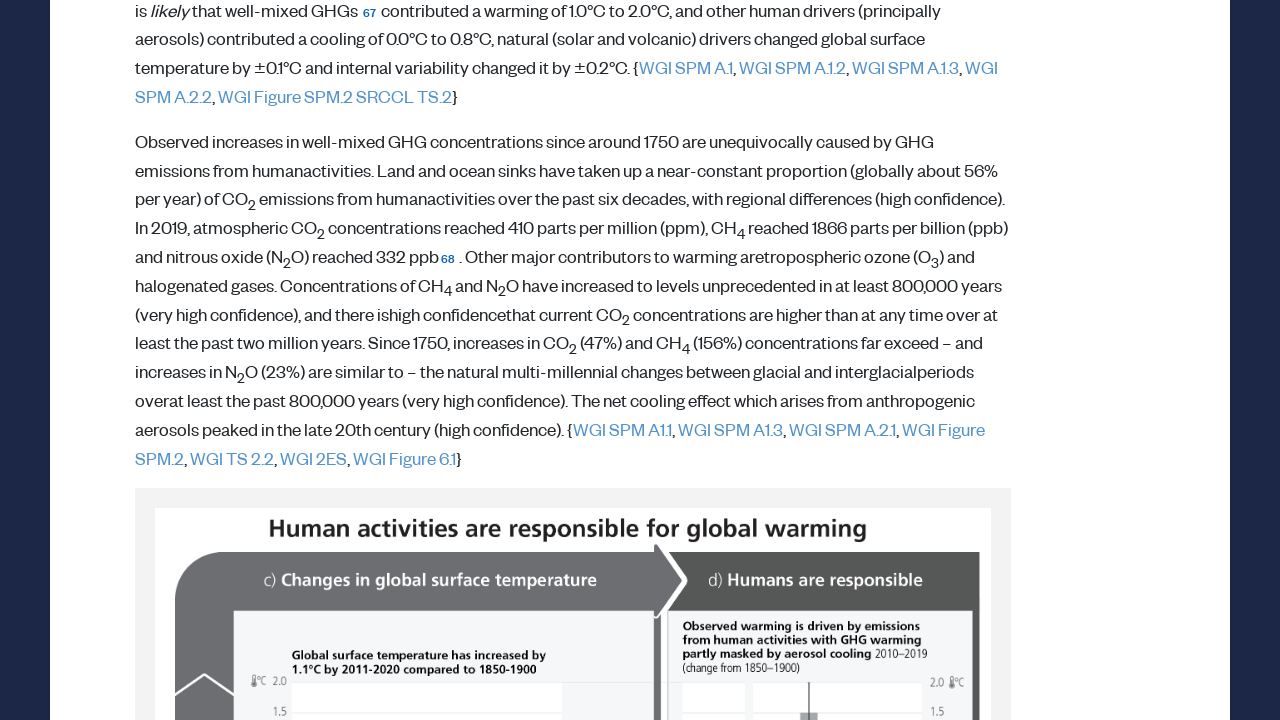

Waited for section 2/4 to expand
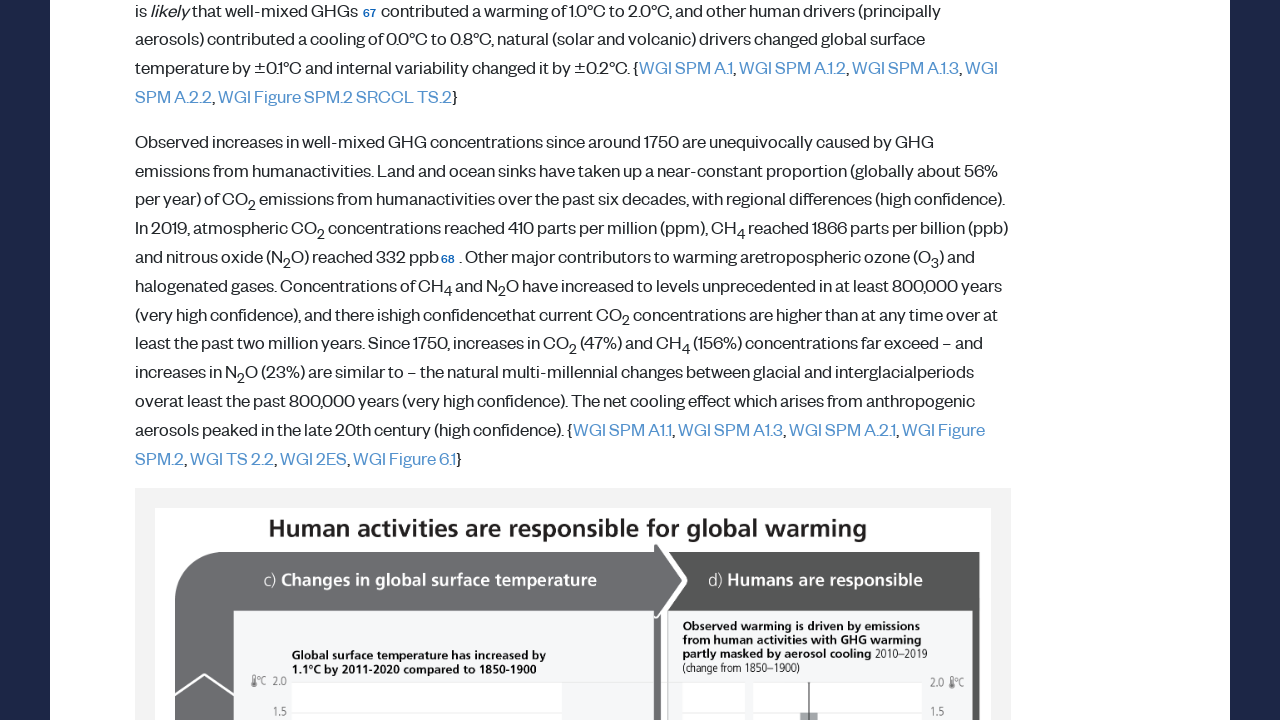

Scrolled 'Expand section' button 3/4 into view
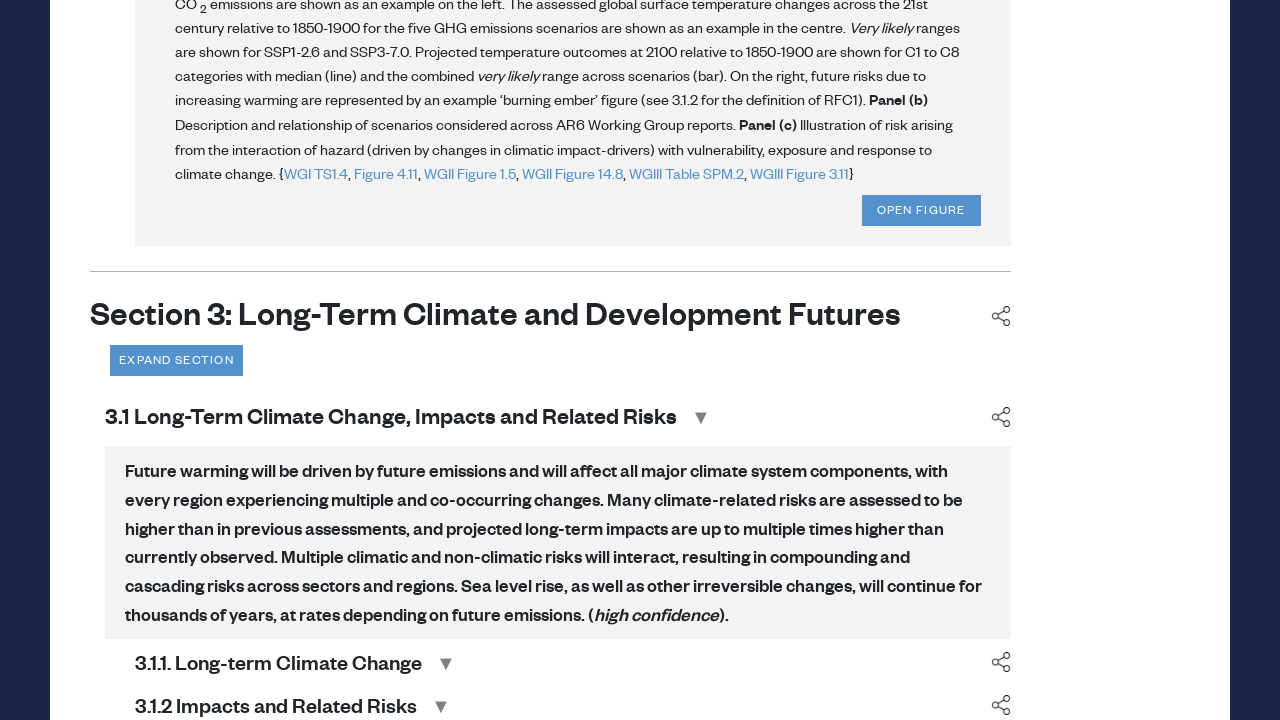

Clicked 'Expand section' button 3/4 at (176, 361) on button.chapter-expand:has-text("Expand section") >> nth=2
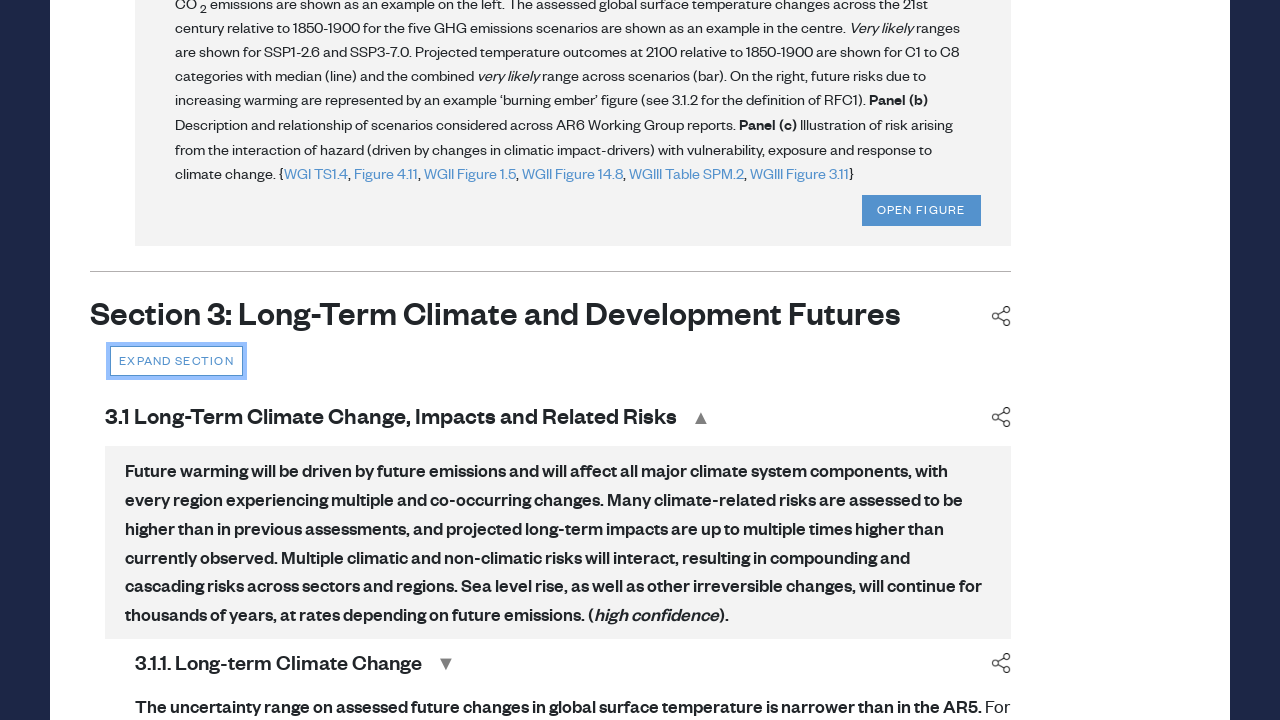

Waited for section 3/4 to expand
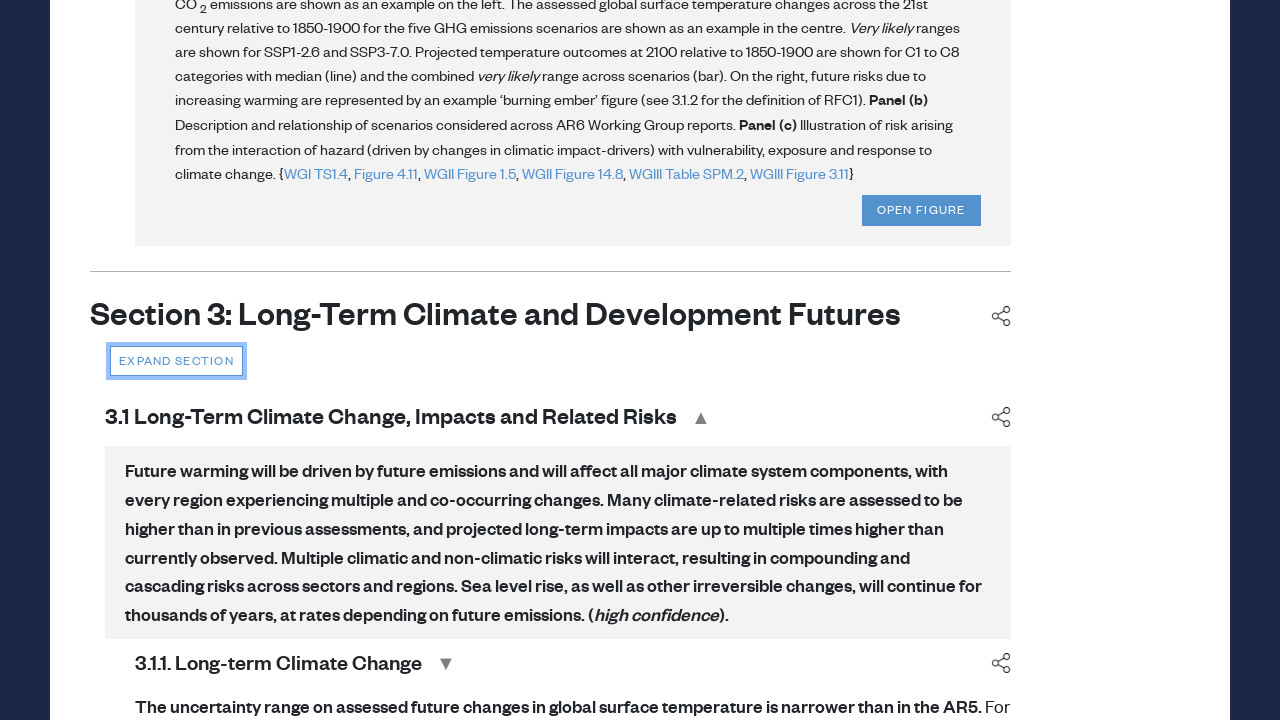

Scrolled 'Expand section' button 4/4 into view
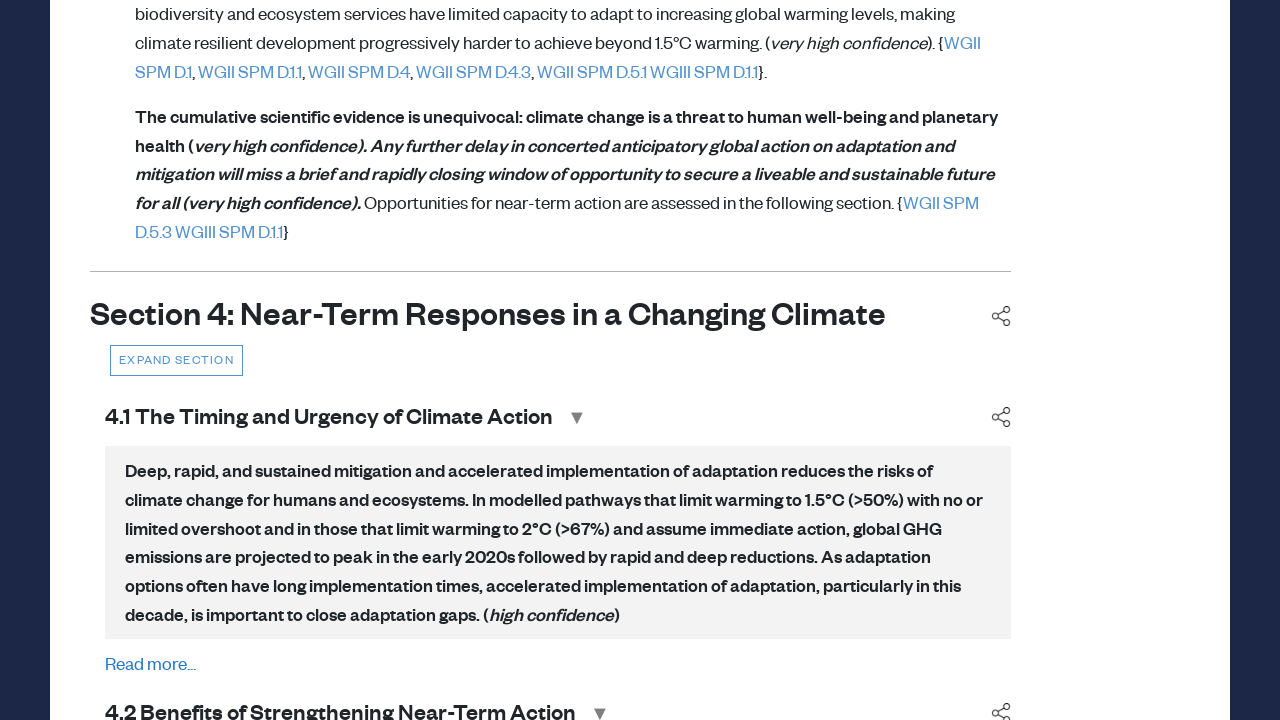

Clicked 'Expand section' button 4/4 at (176, 361) on button.chapter-expand:has-text("Expand section") >> nth=3
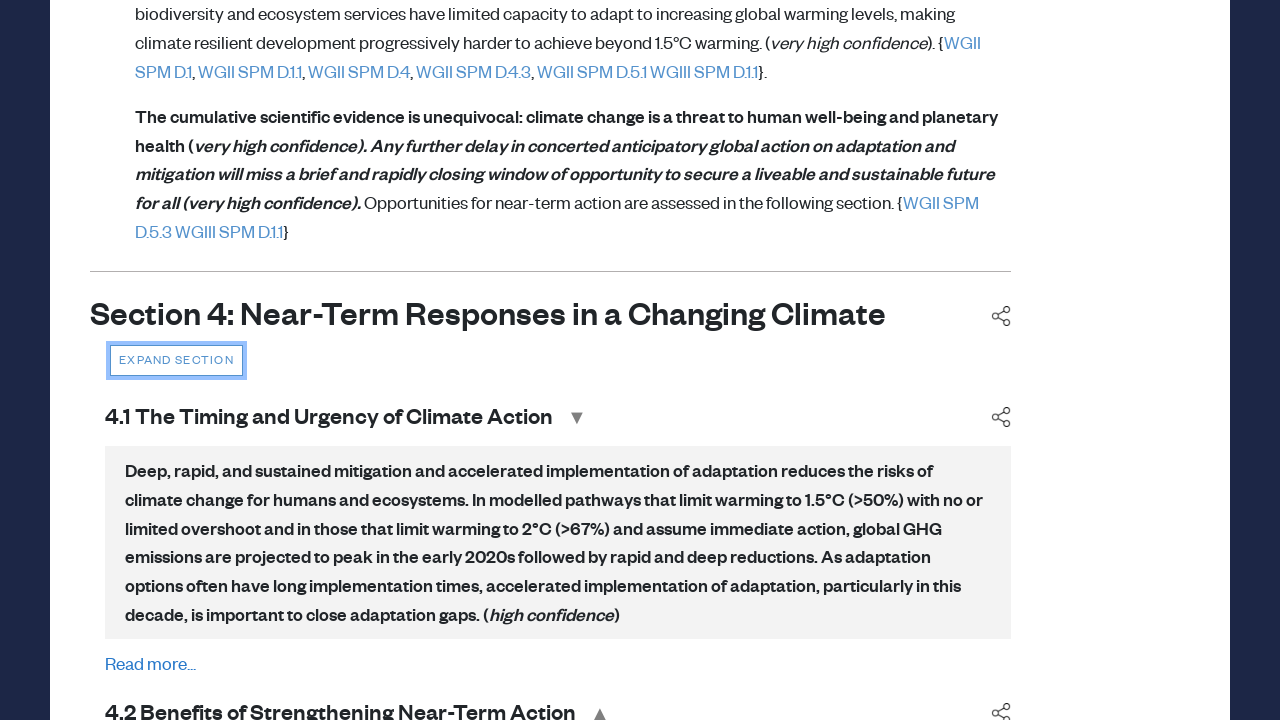

Waited for section 4/4 to expand
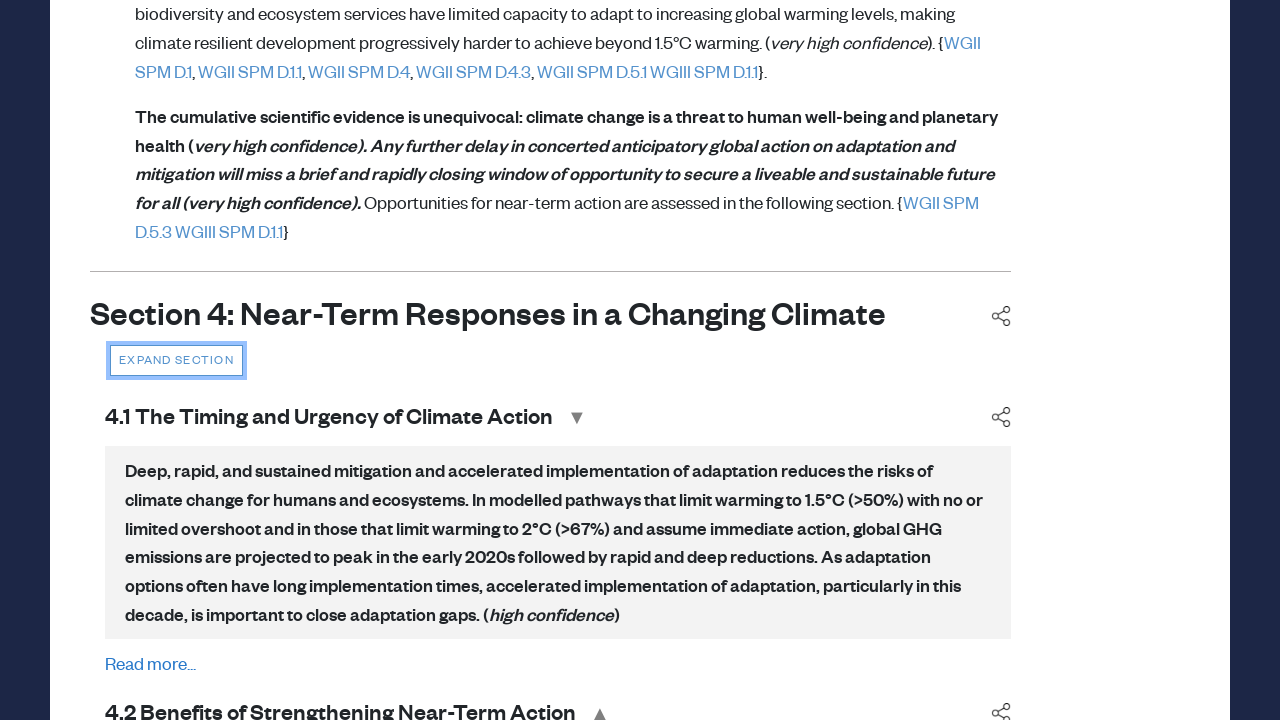

Located all 'Read more...' elements
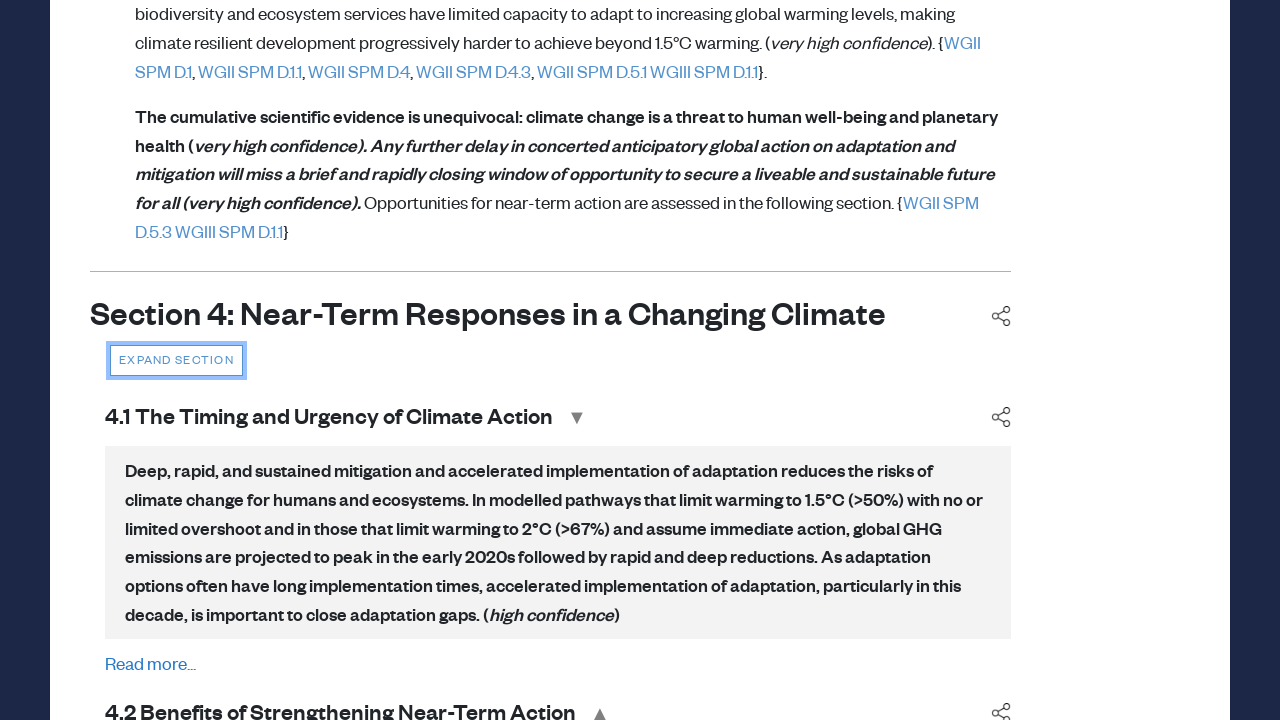

Found 10 'Read more...' elements
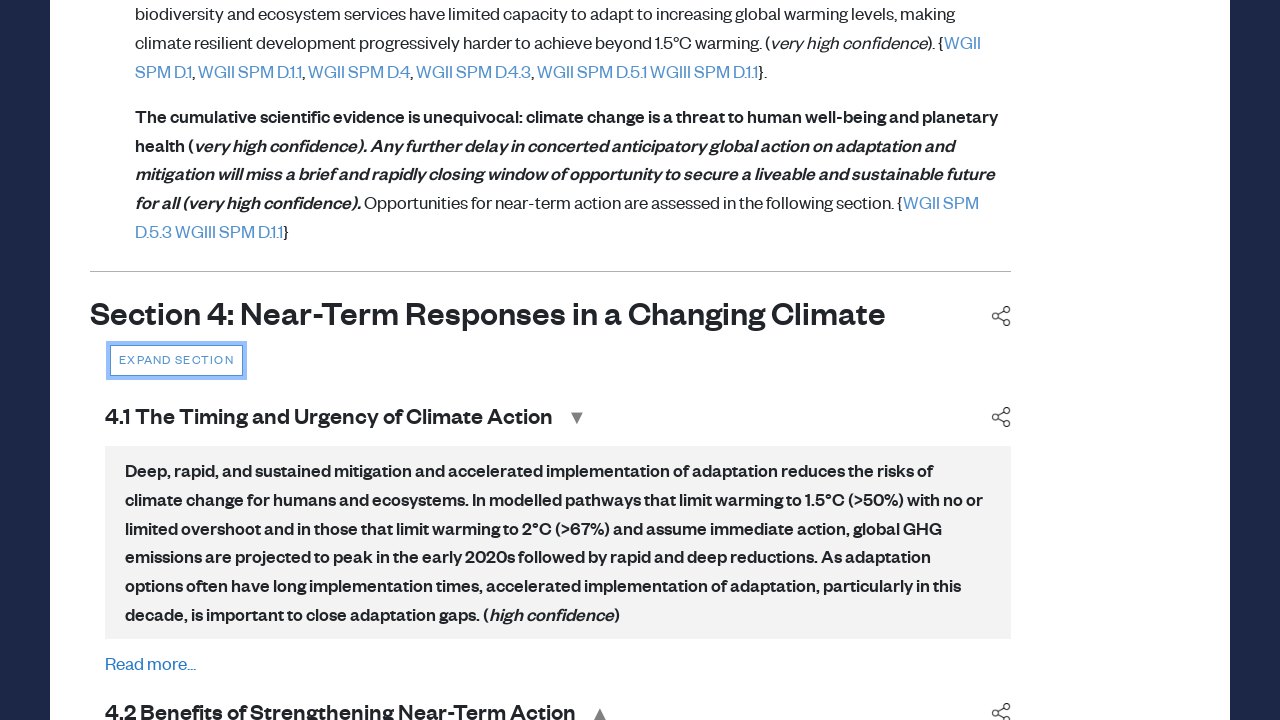

Clicked 'Read more...' element 1/10 using JavaScript click
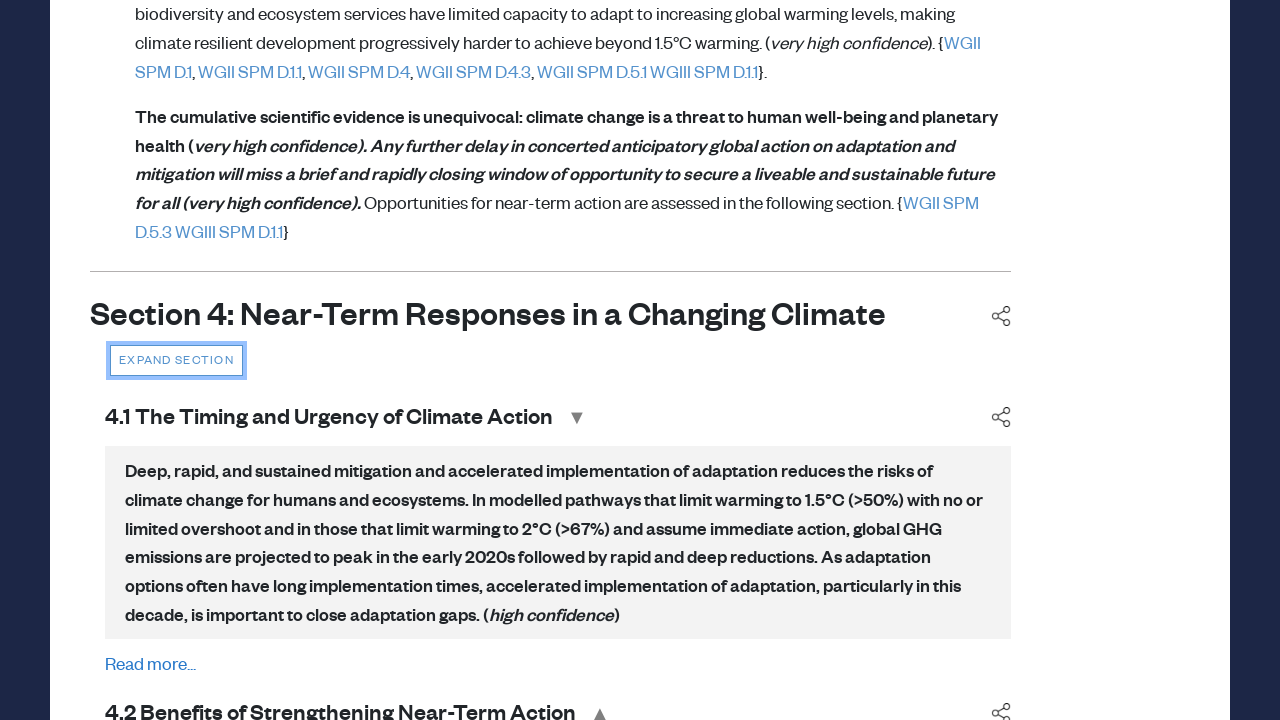

Waited for content 1/10 to expand after JS click
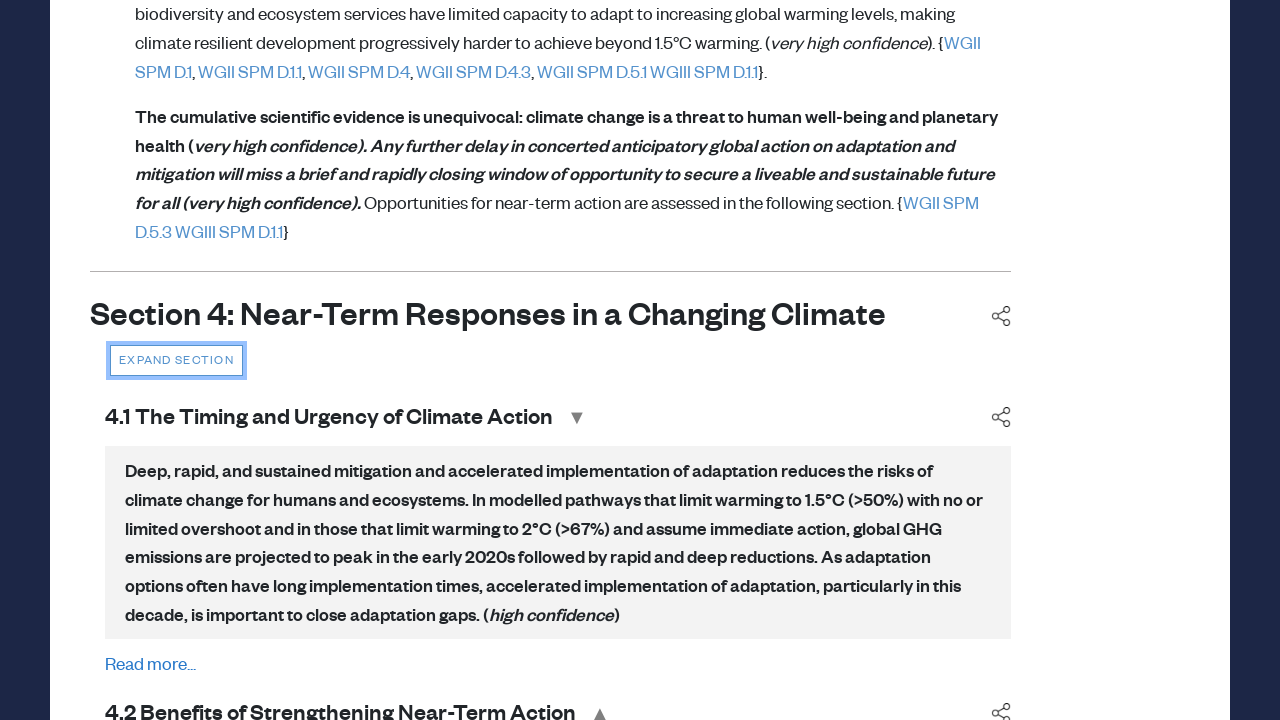

Scrolled 'Read more...' element 2/10 into view
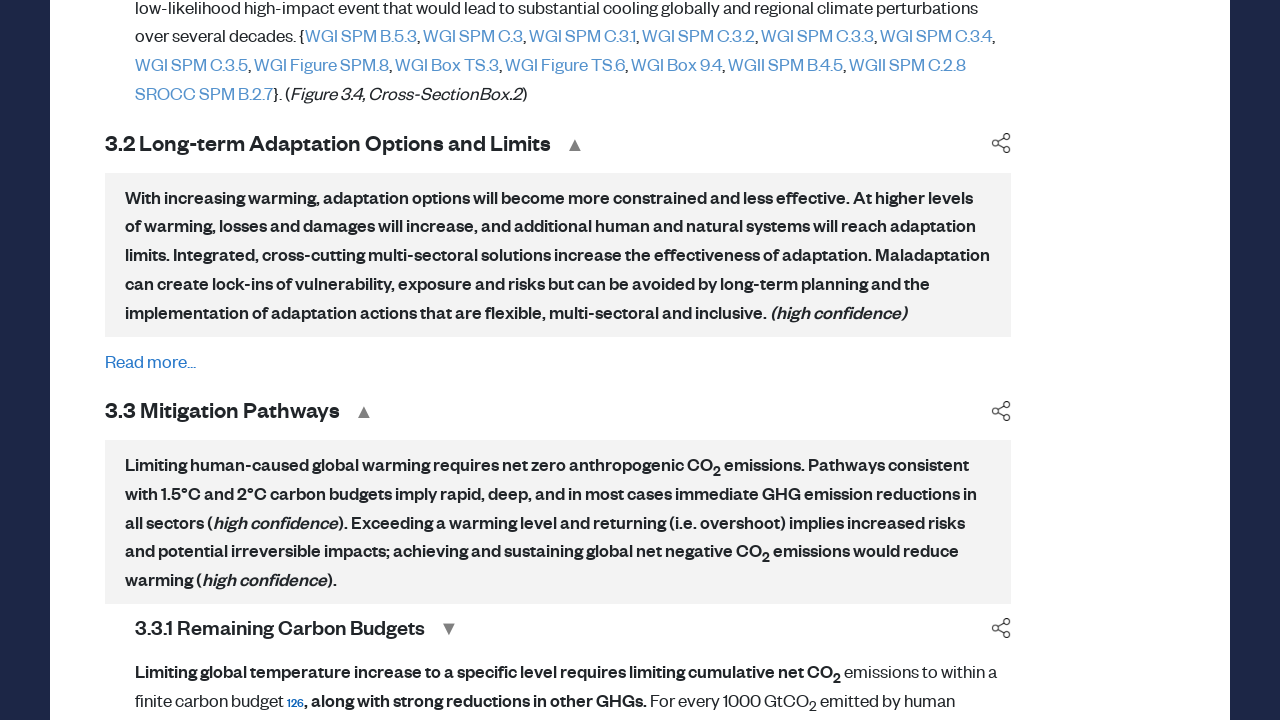

Clicked 'Read more...' element 2/10 at (558, 361) on p.expand-paras:has-text("Read more...") >> nth=1
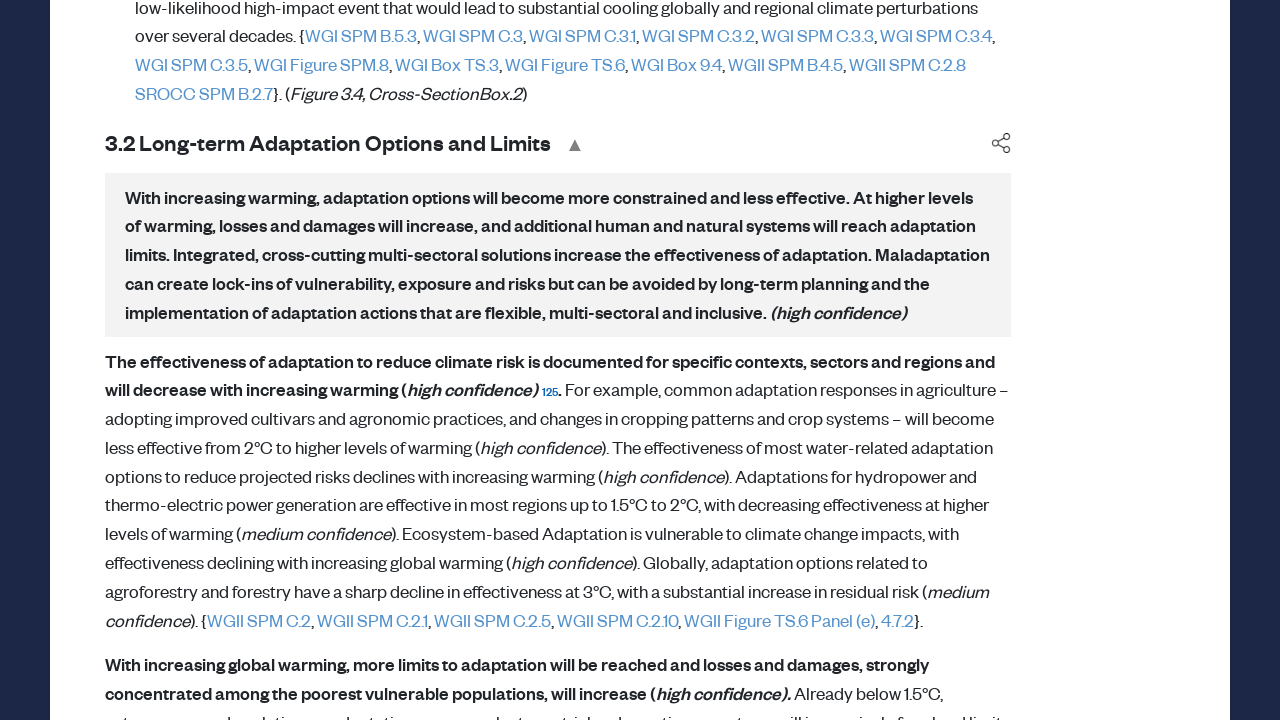

Waited for content 2/10 to expand
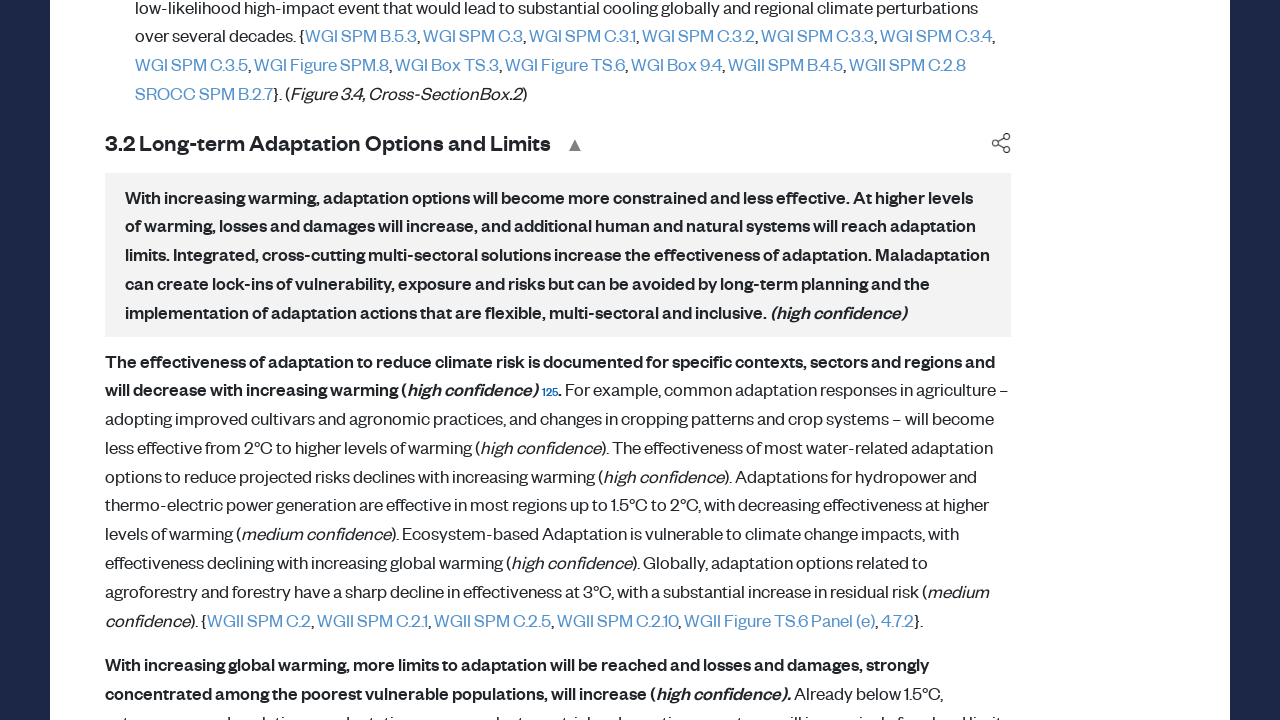

Scrolled 'Read more...' element 3/10 into view
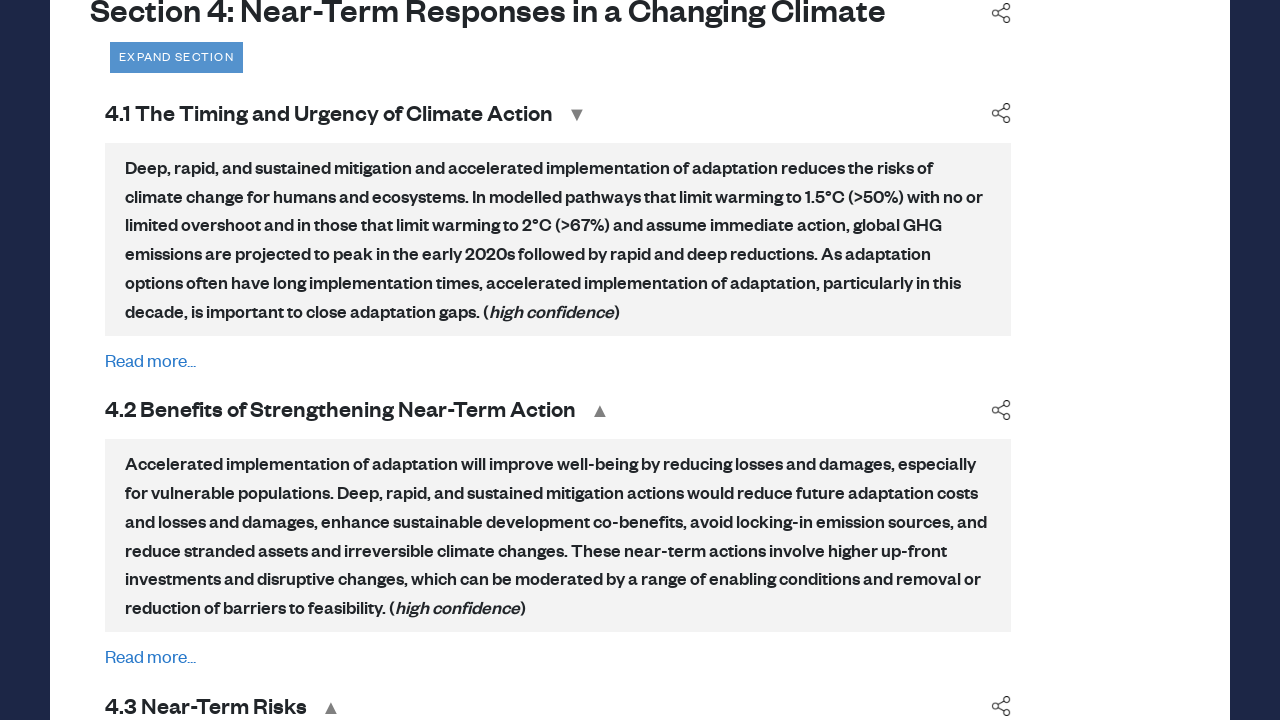

Clicked 'Read more...' element 3/10 at (558, 360) on p.expand-paras:has-text("Read more...") >> nth=2
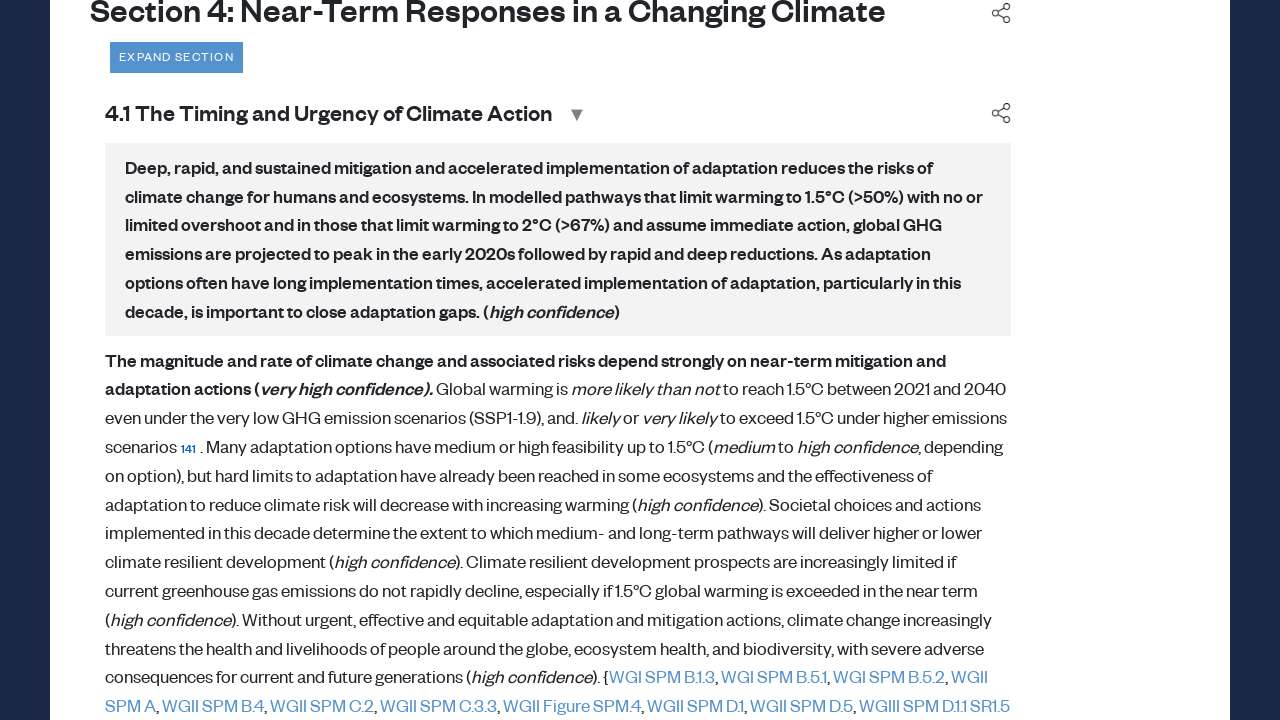

Waited for content 3/10 to expand
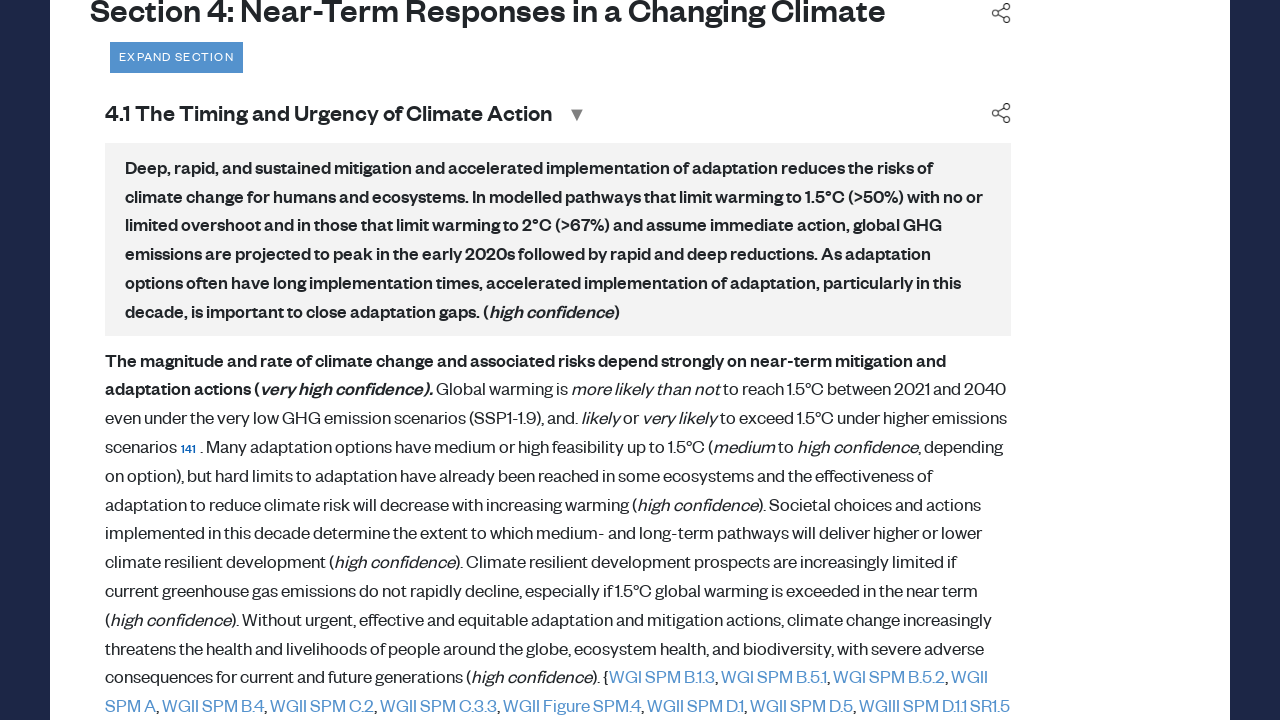

Scrolled 'Read more...' element 4/10 into view
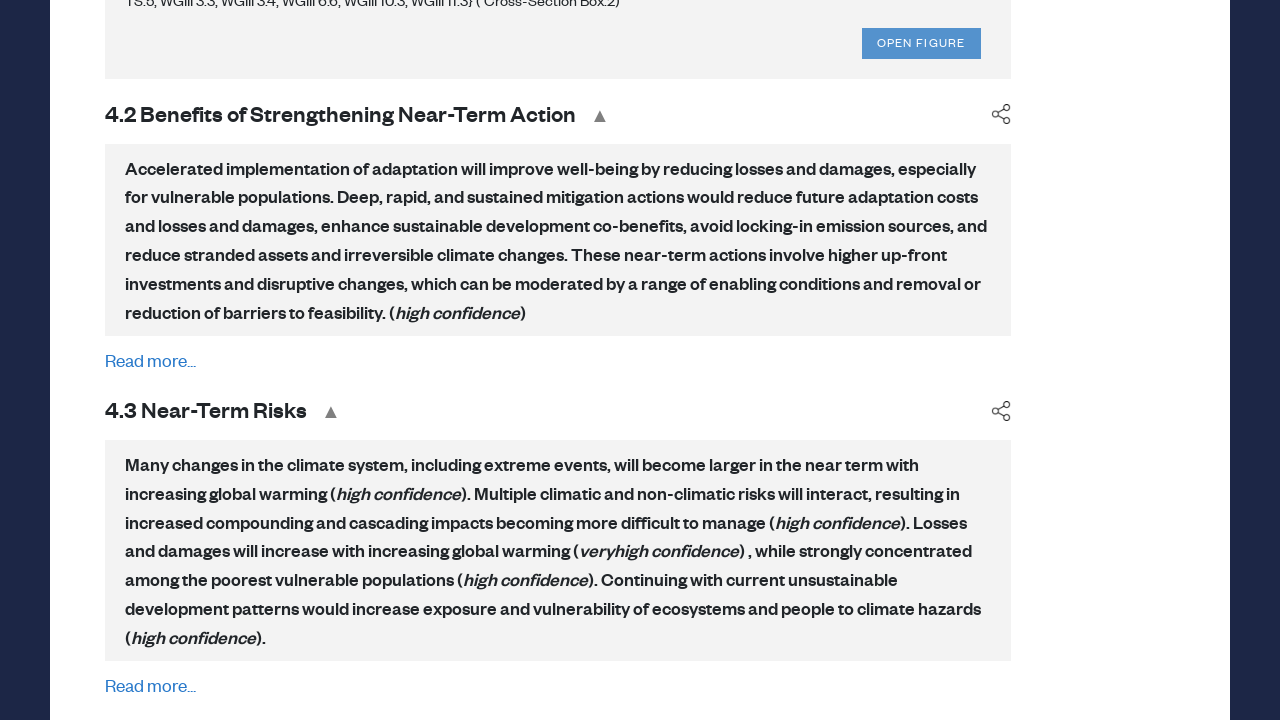

Clicked 'Read more...' element 4/10 at (558, 361) on p.expand-paras:has-text("Read more...") >> nth=3
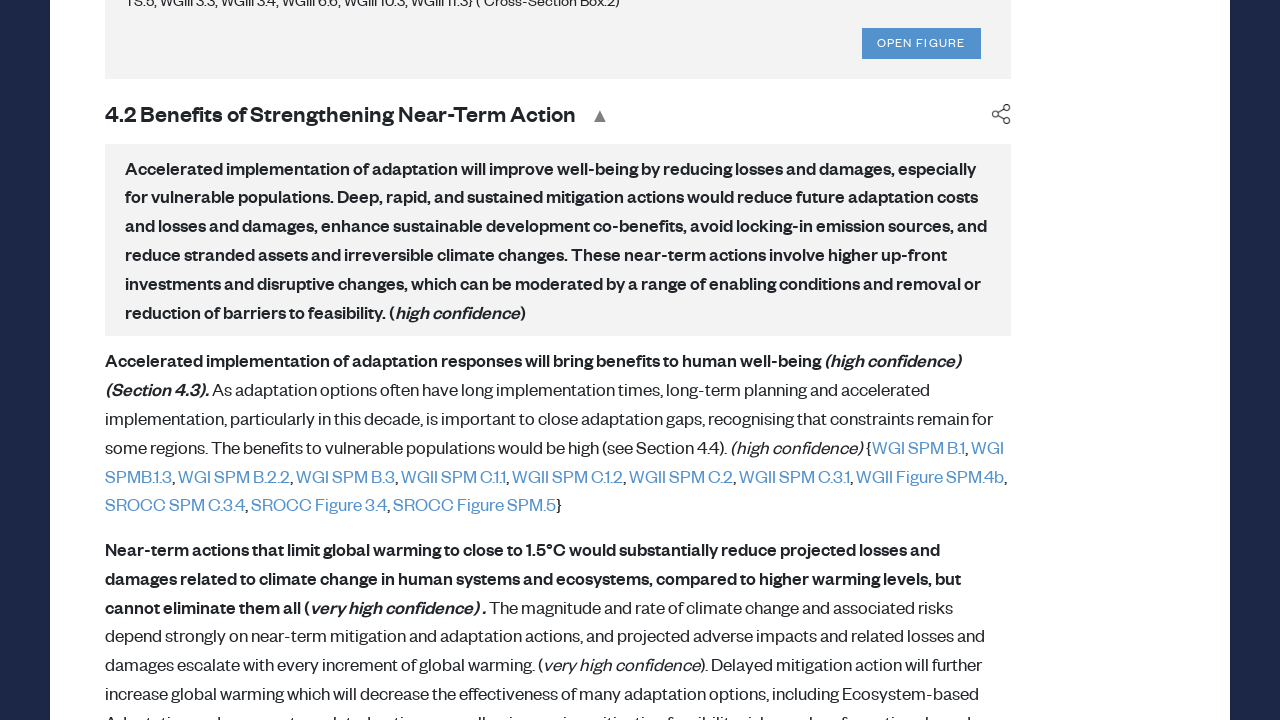

Waited for content 4/10 to expand
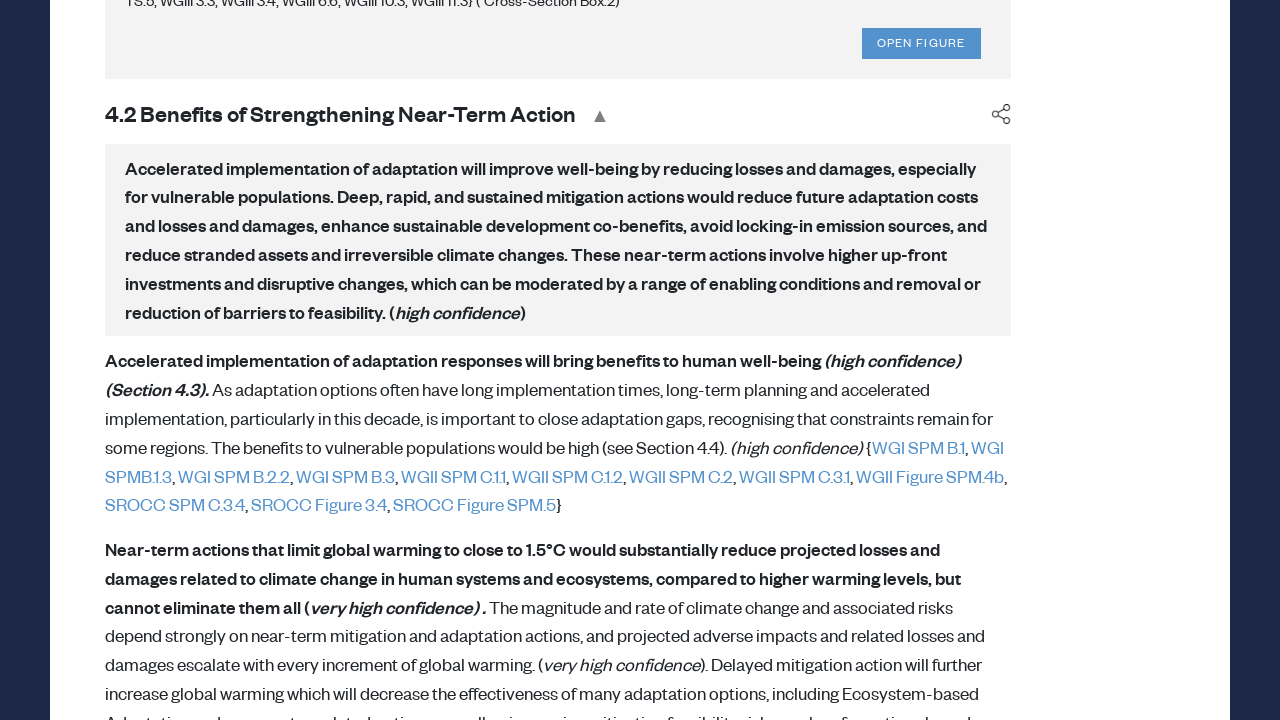

Scrolled 'Read more...' element 5/10 into view
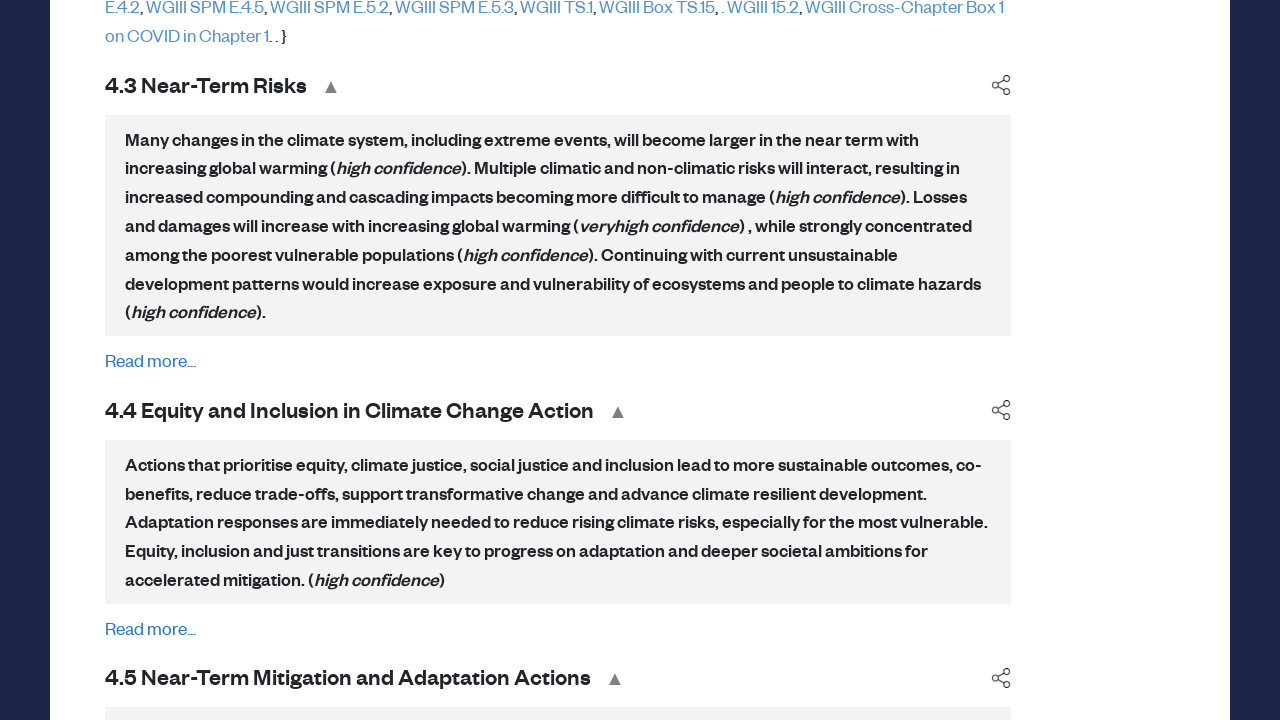

Clicked 'Read more...' element 5/10 at (558, 360) on p.expand-paras:has-text("Read more...") >> nth=4
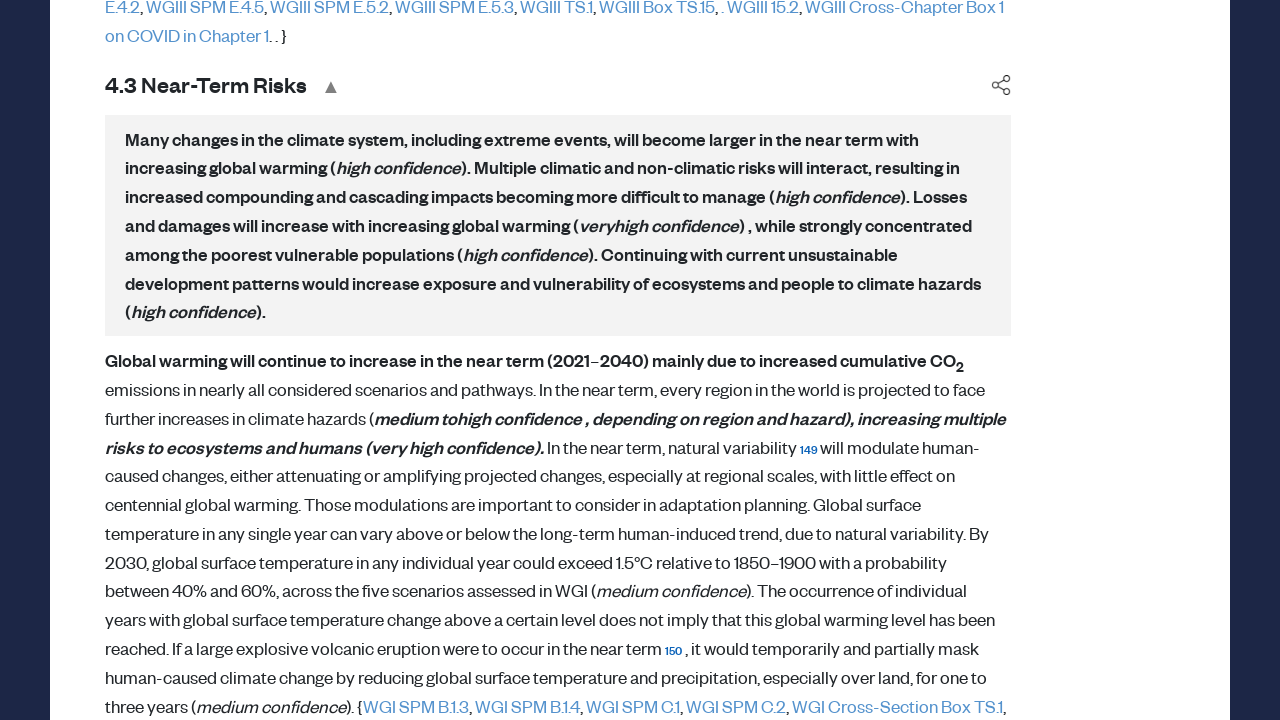

Waited for content 5/10 to expand
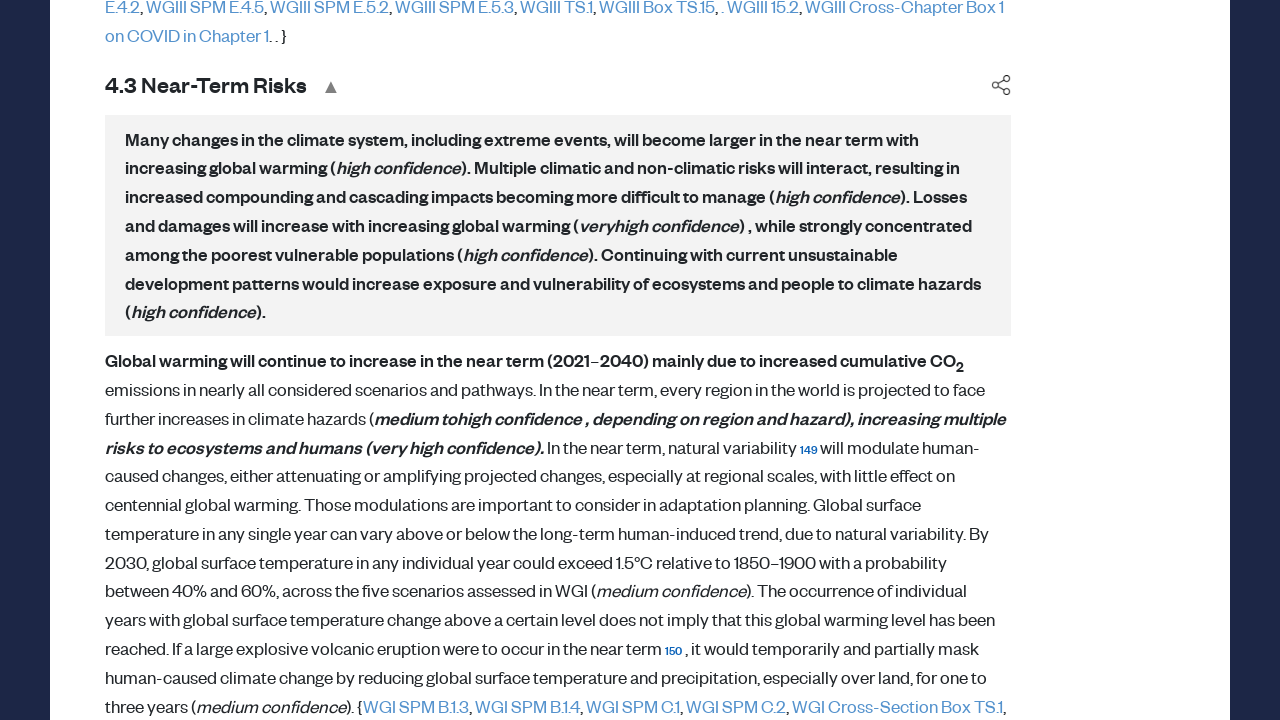

Scrolled 'Read more...' element 6/10 into view
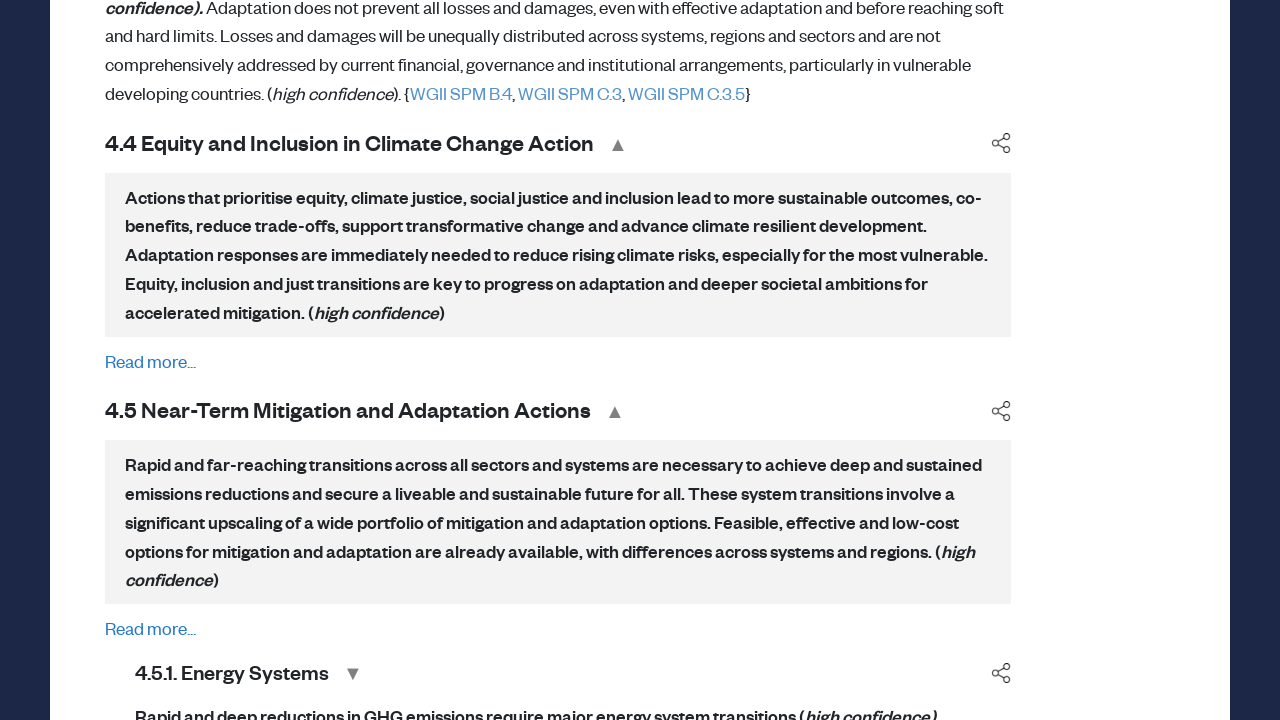

Clicked 'Read more...' element 6/10 at (558, 361) on p.expand-paras:has-text("Read more...") >> nth=5
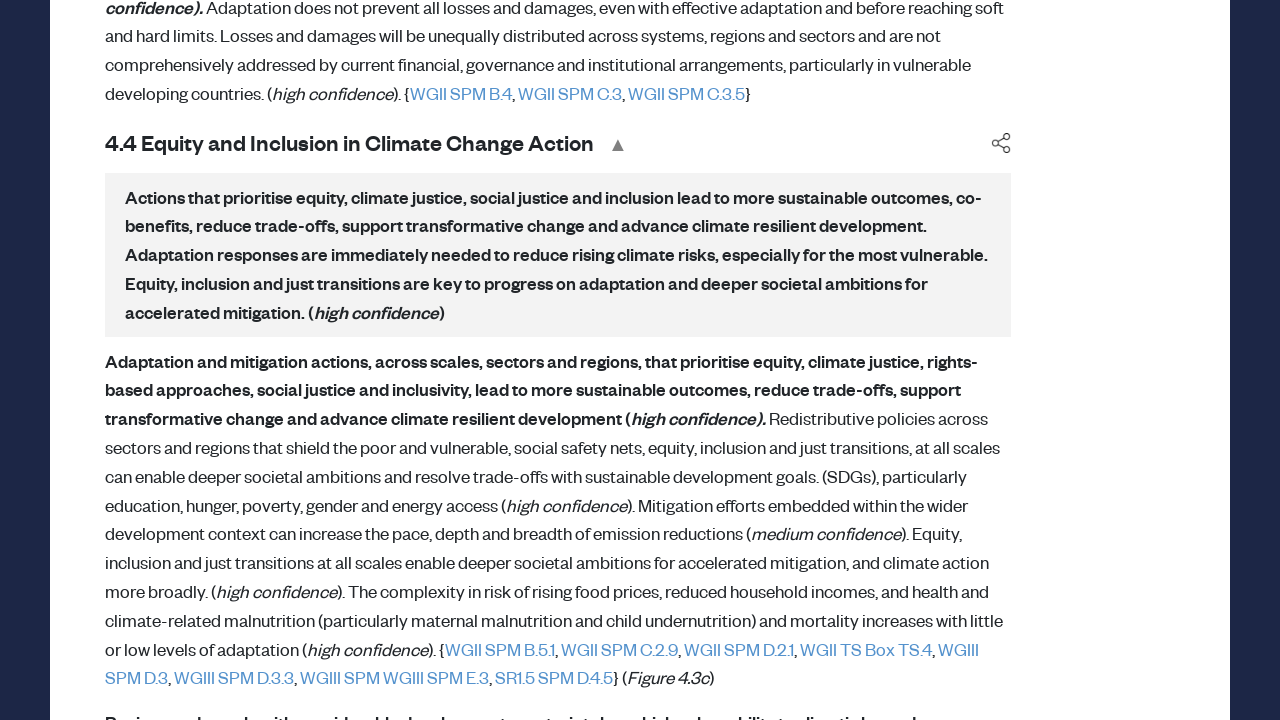

Waited for content 6/10 to expand
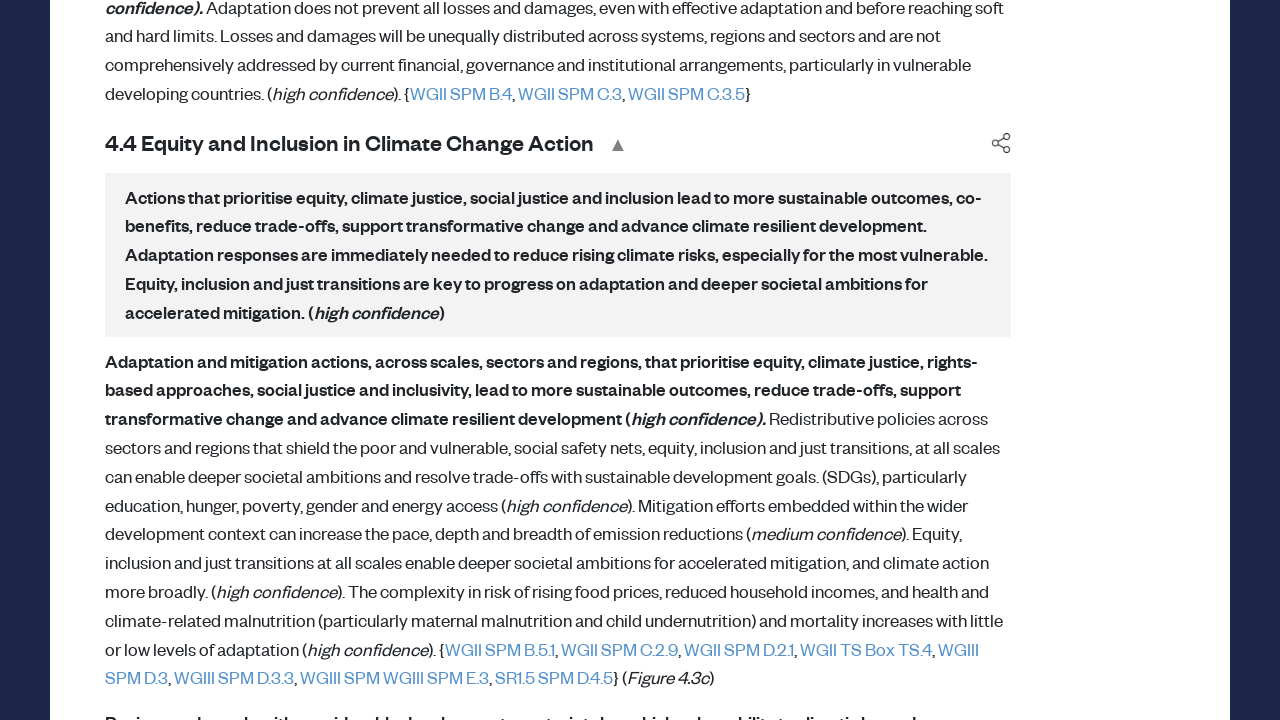

Scrolled 'Read more...' element 7/10 into view
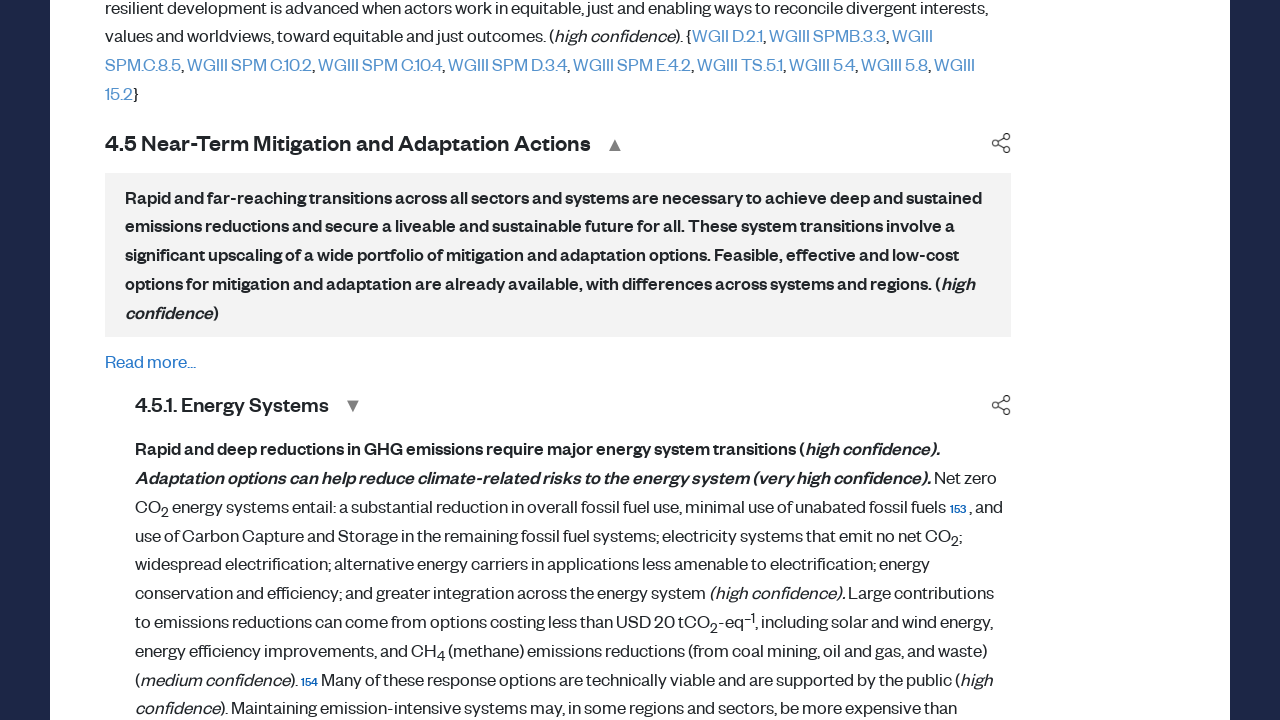

Clicked 'Read more...' element 7/10 at (558, 361) on p.expand-paras:has-text("Read more...") >> nth=6
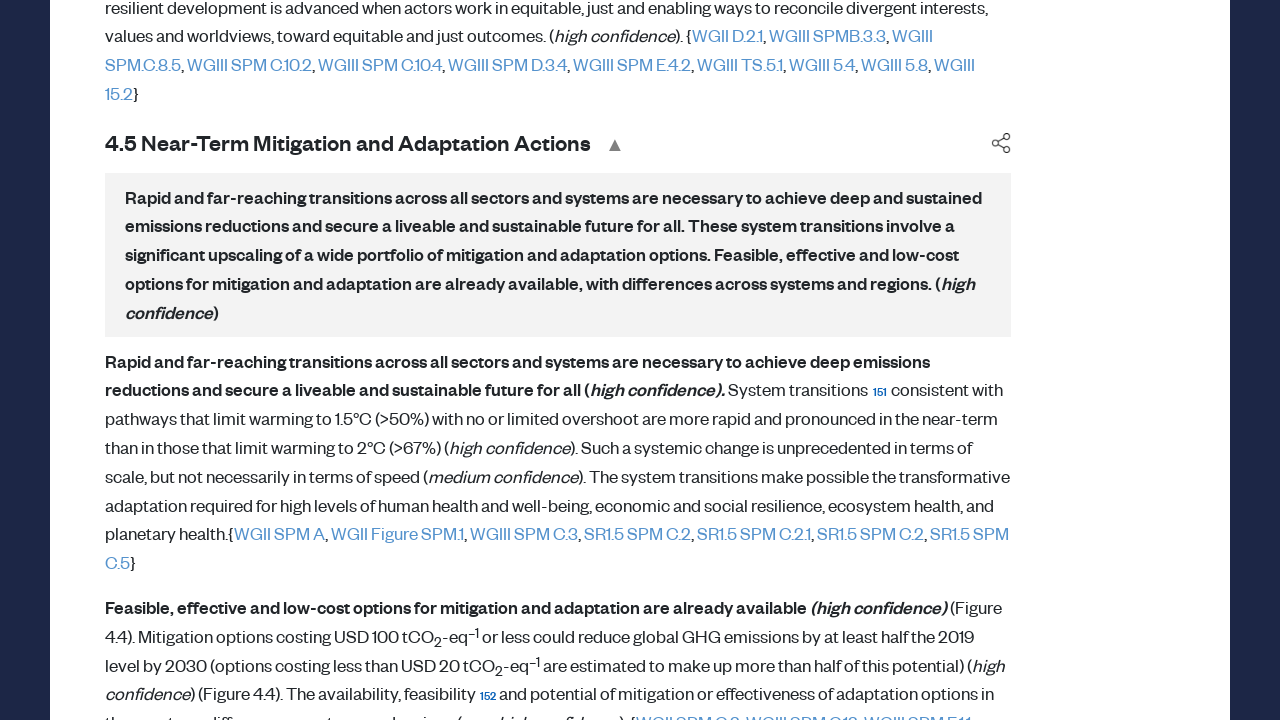

Waited for content 7/10 to expand
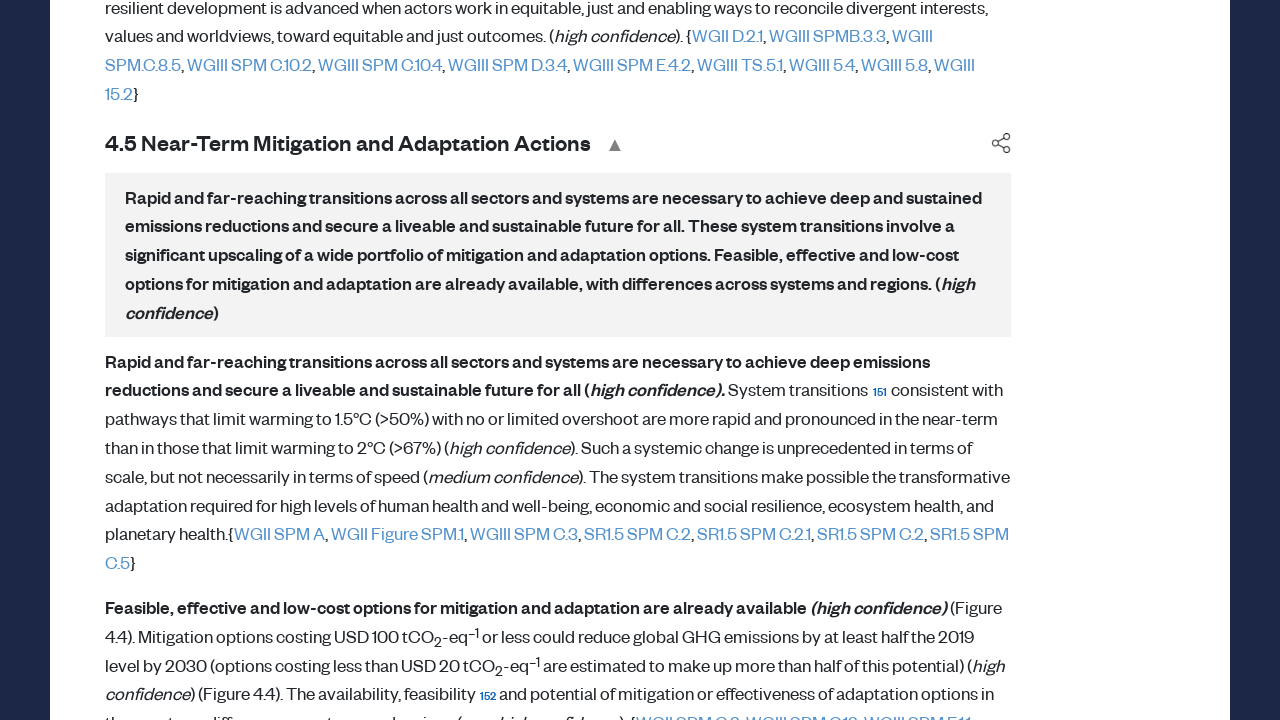

Scrolled 'Read more...' element 8/10 into view
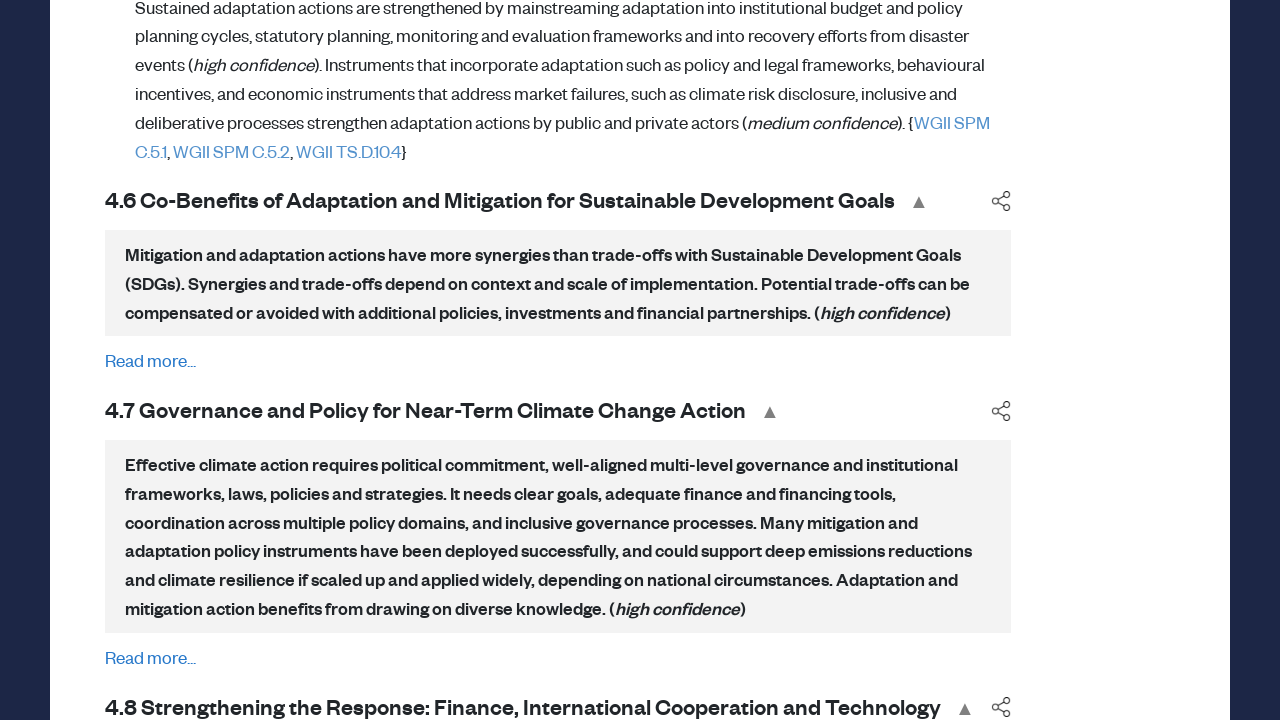

Clicked 'Read more...' element 8/10 at (558, 361) on p.expand-paras:has-text("Read more...") >> nth=7
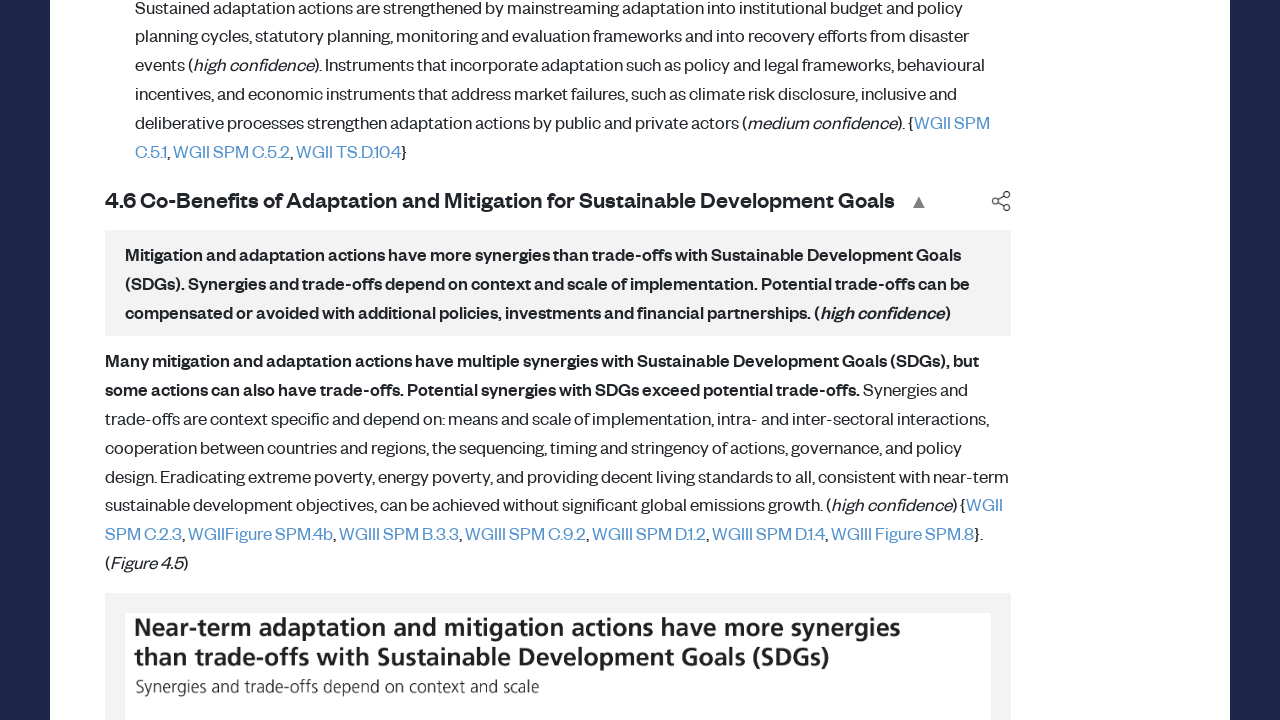

Waited for content 8/10 to expand
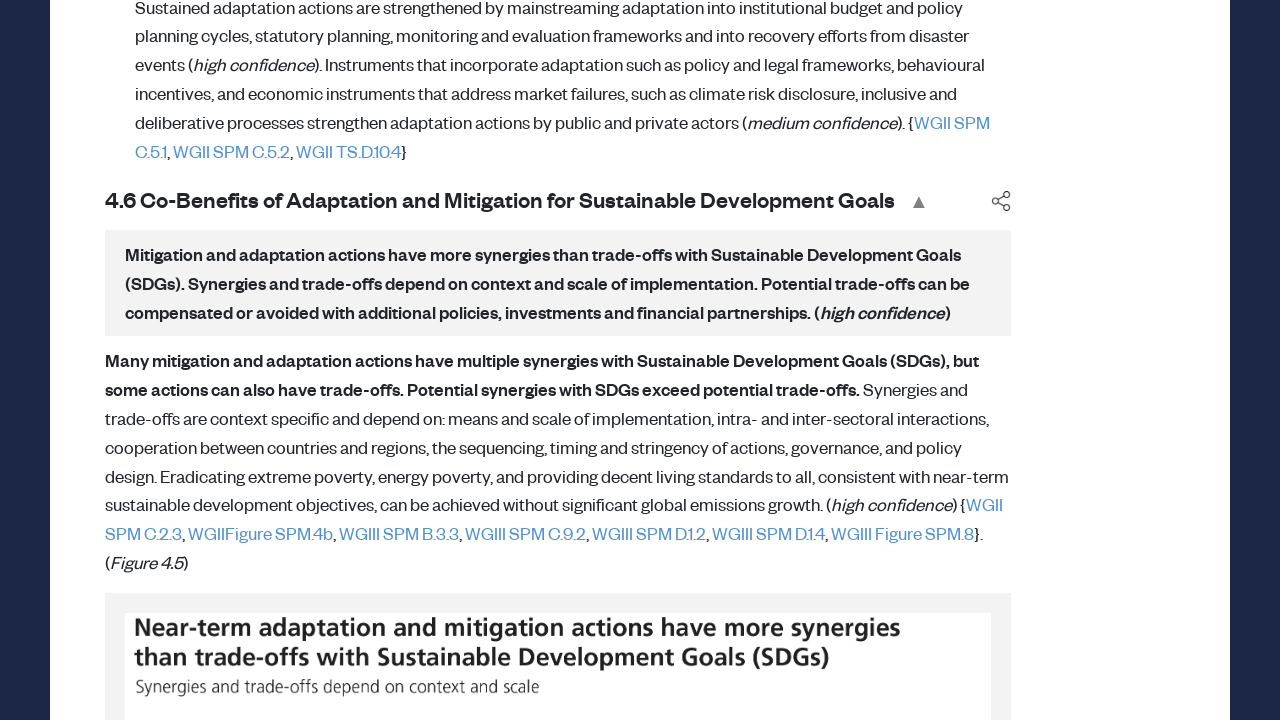

Scrolled 'Read more...' element 9/10 into view
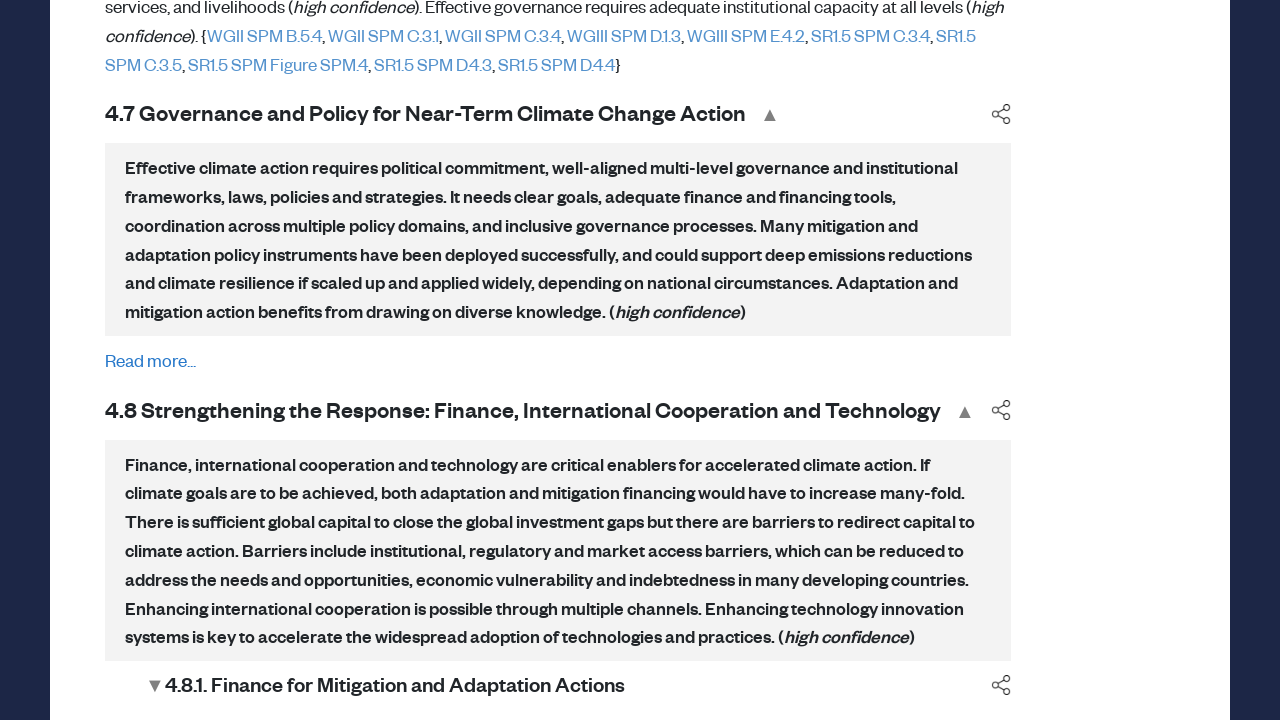

Clicked 'Read more...' element 9/10 at (558, 360) on p.expand-paras:has-text("Read more...") >> nth=8
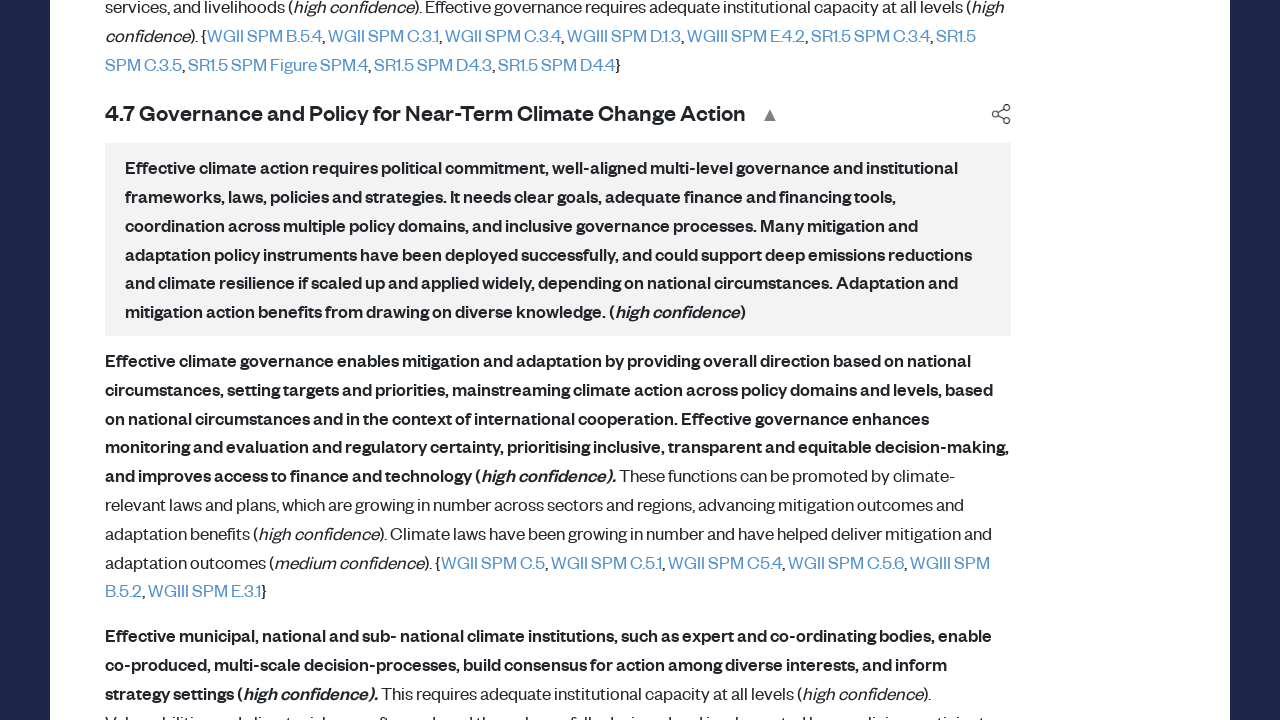

Waited for content 9/10 to expand
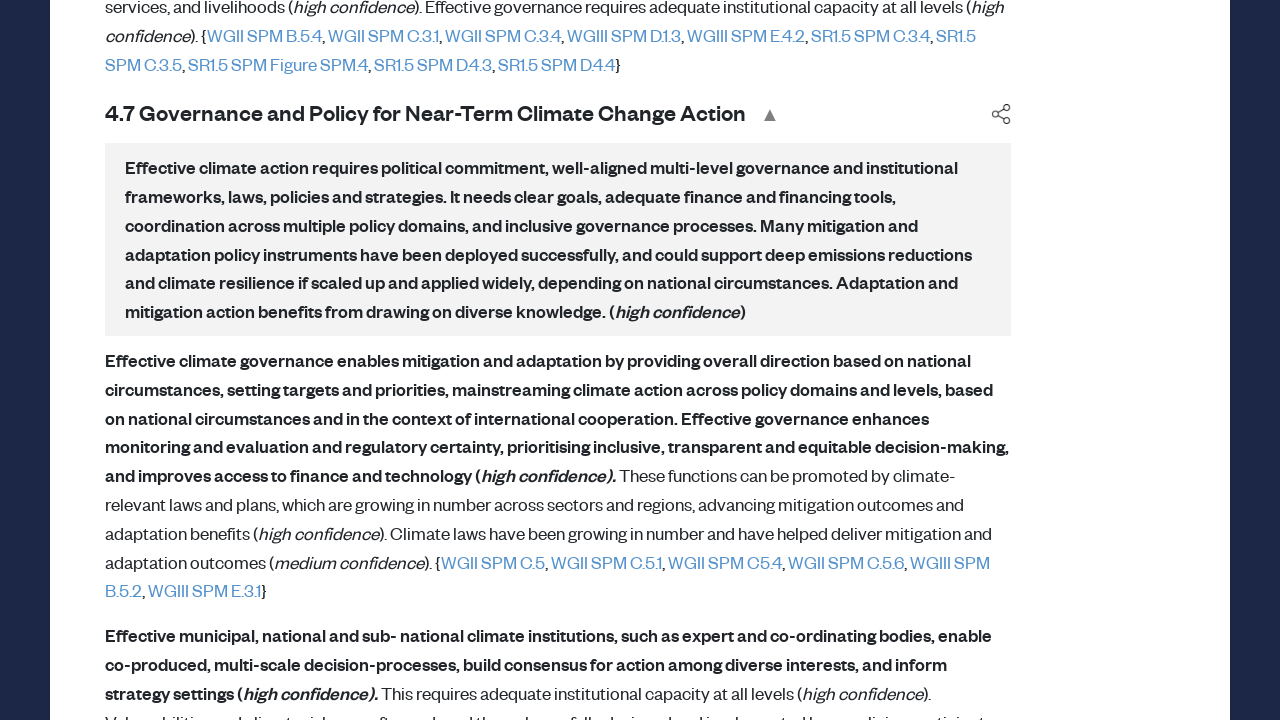

Scrolled 'Read more...' element 10/10 into view
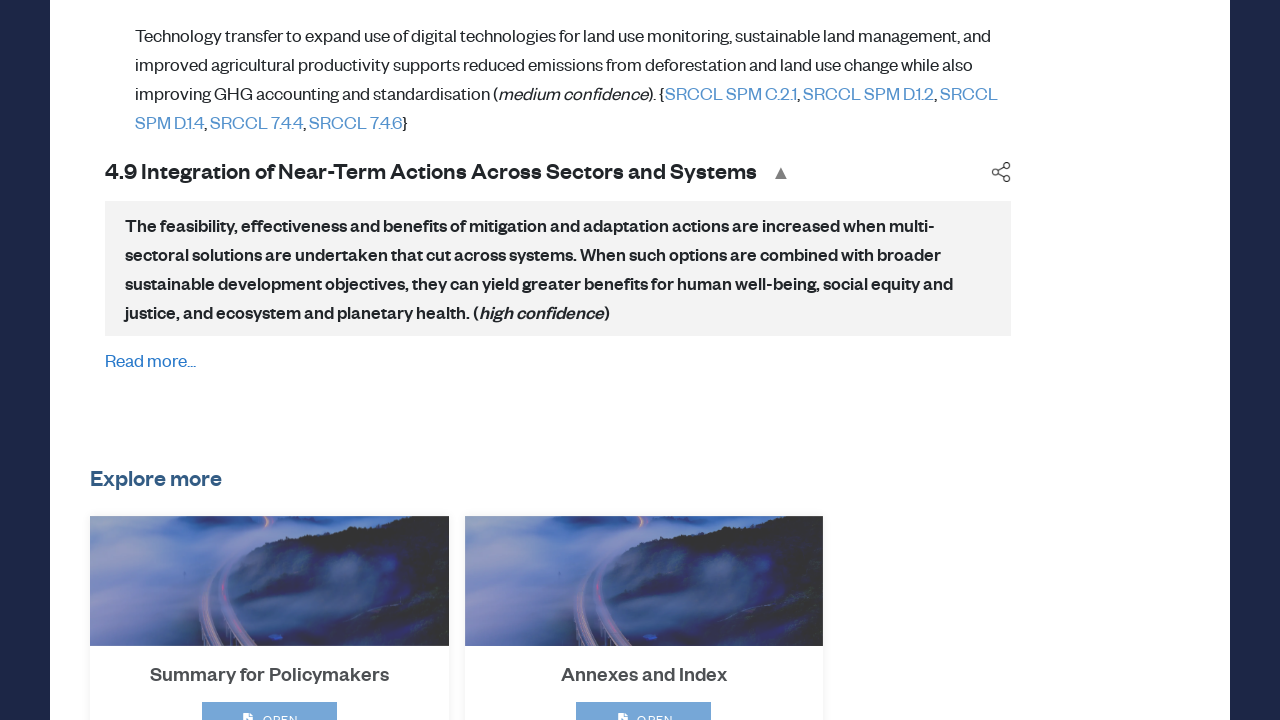

Clicked 'Read more...' element 10/10 at (558, 361) on p.expand-paras:has-text("Read more...") >> nth=9
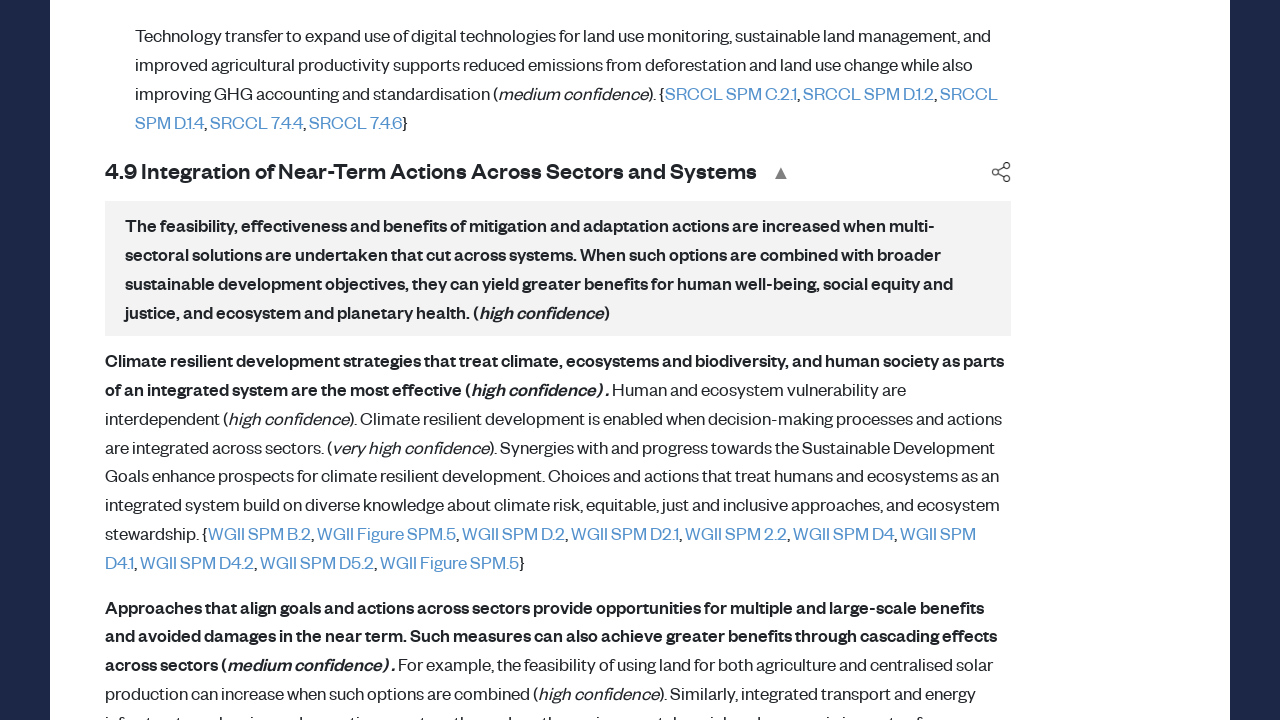

Waited for content 10/10 to expand
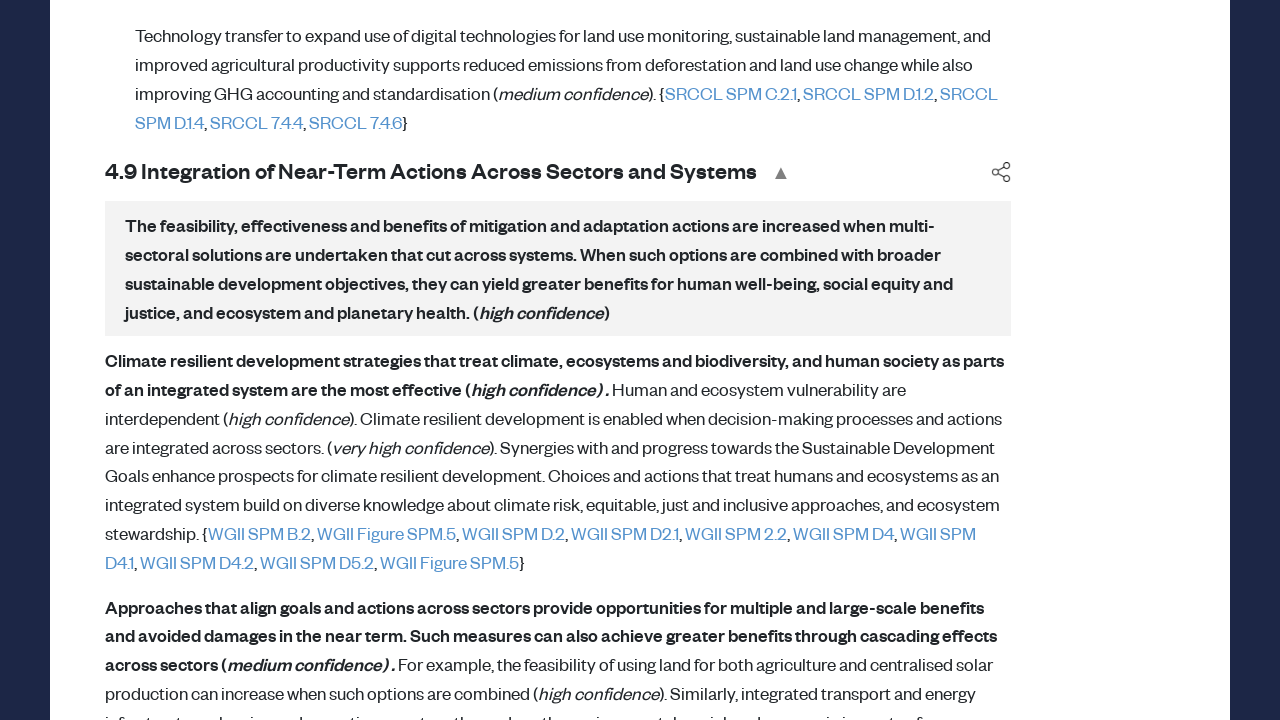

Waited 2 seconds for all expanded content to render
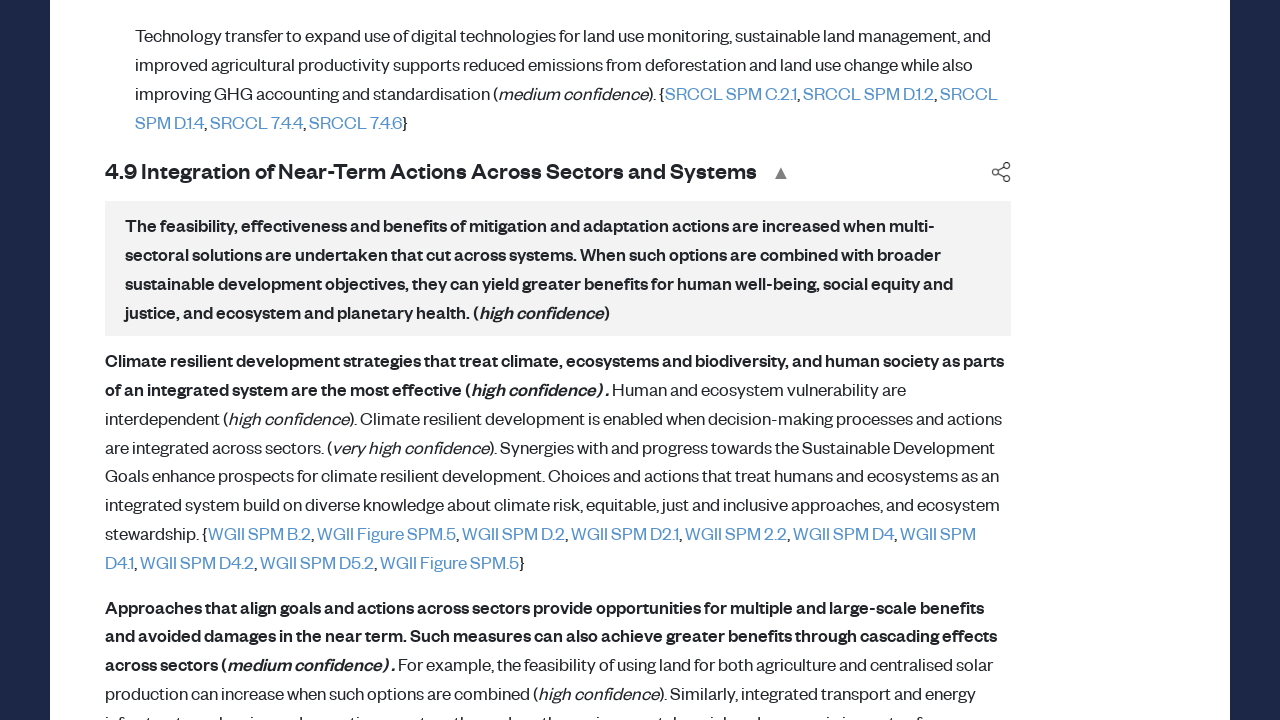

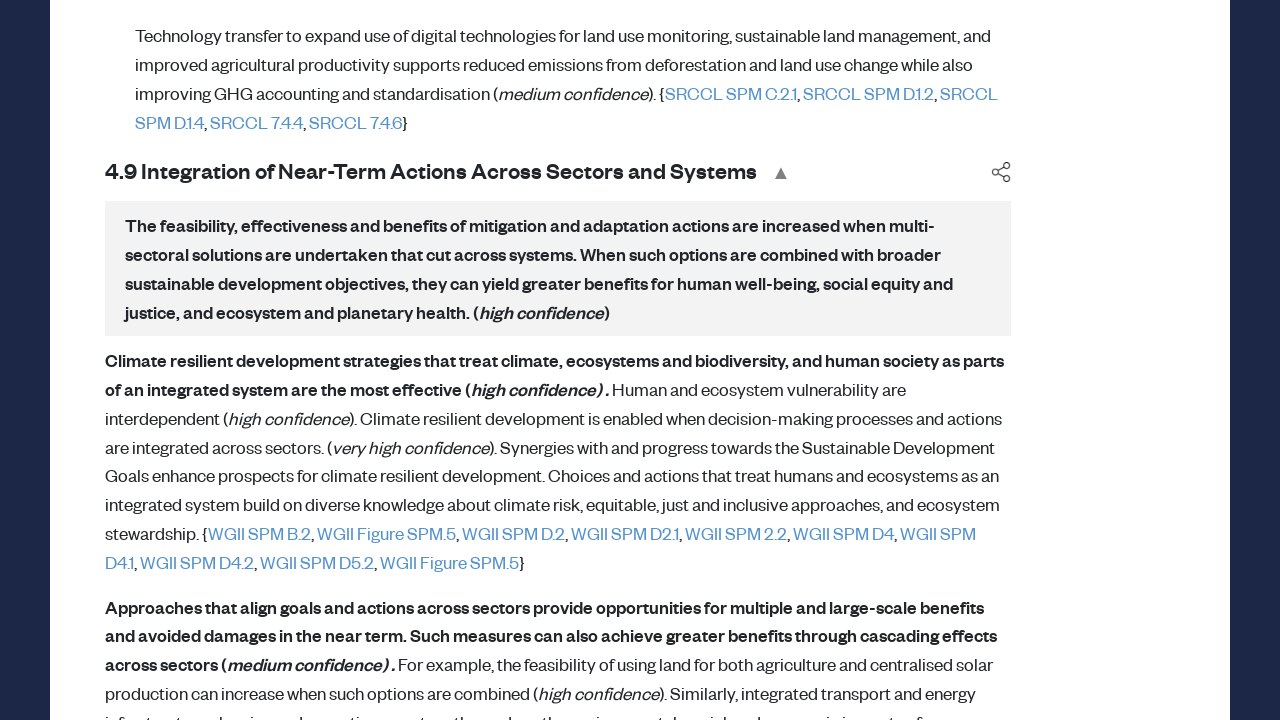